Tests the image slider/carousel by clicking next and previous navigation buttons multiple times

Starting URL: https://nmu.org.ua/

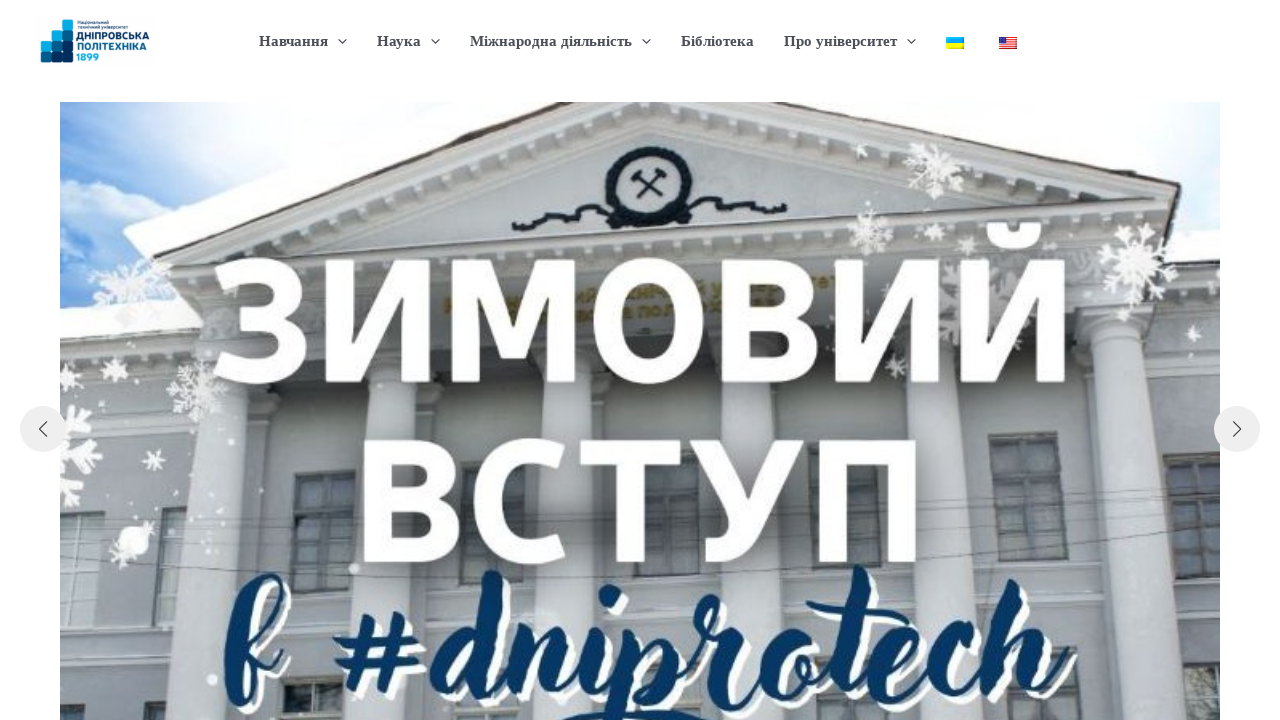

Waited for next slider button to be available
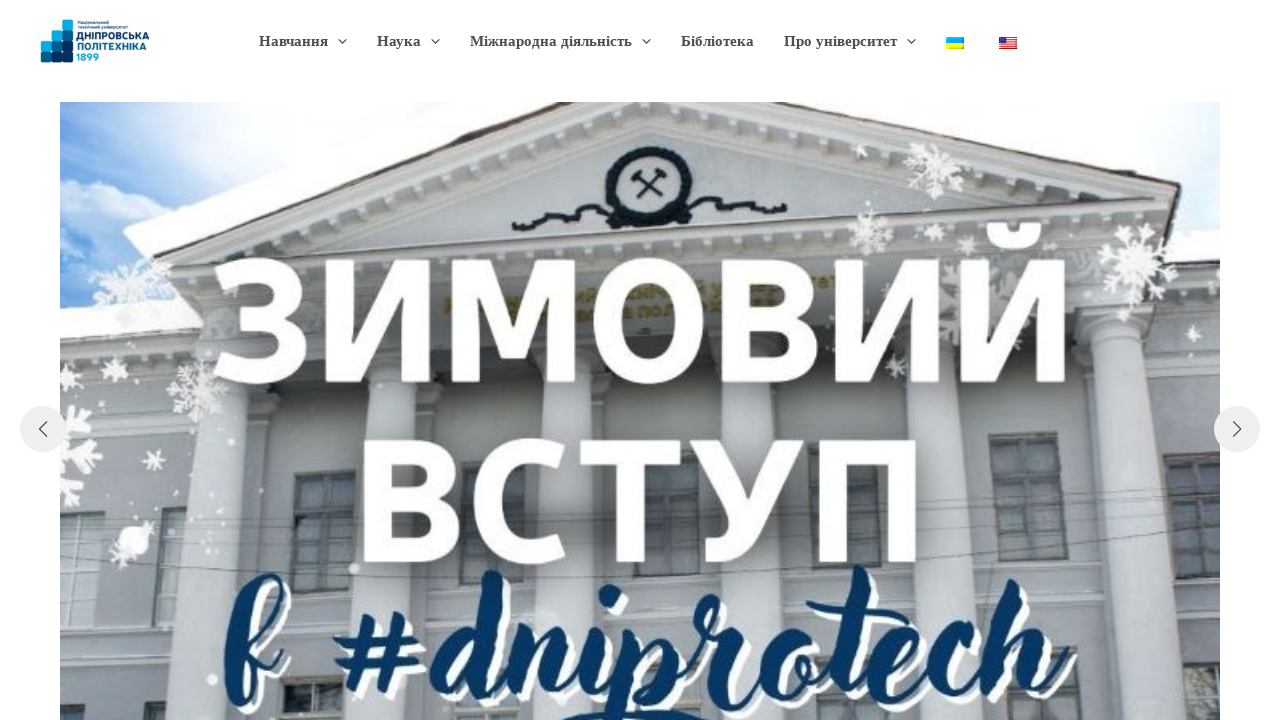

Waited for previous slider button to be available
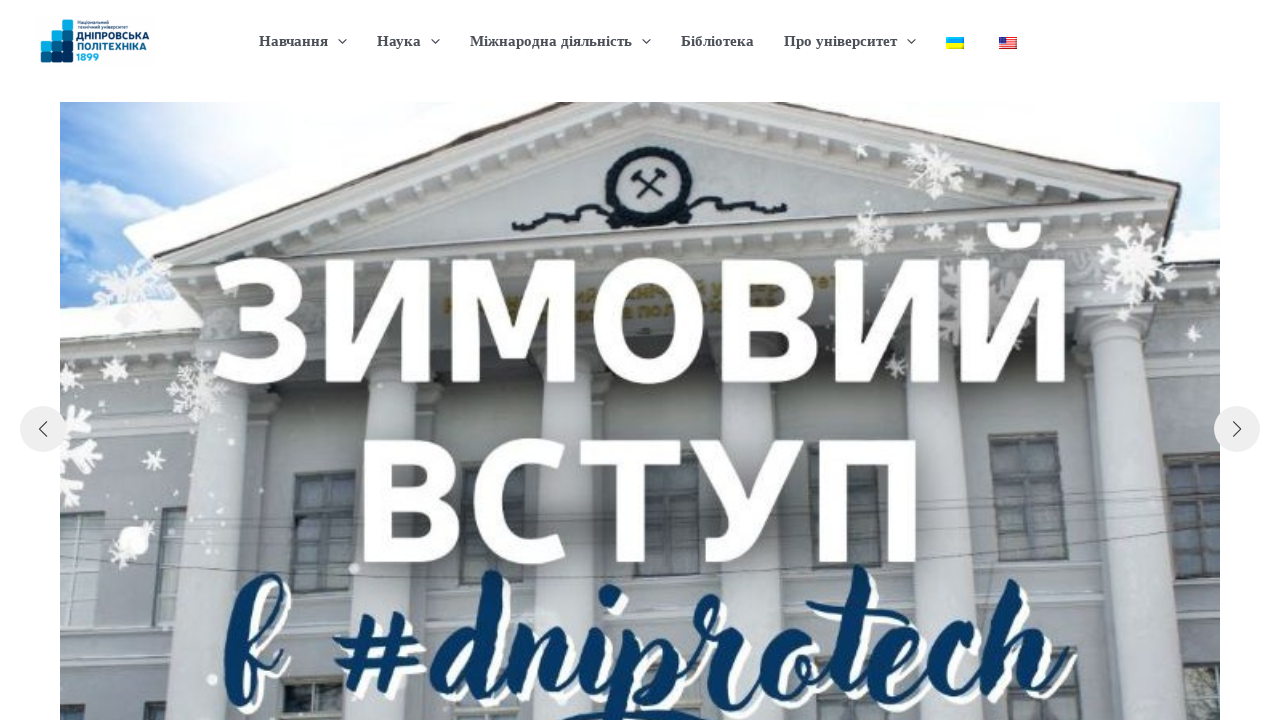

Clicked next slider button (iteration 1) at (1237, 429) on .swiper-button-next
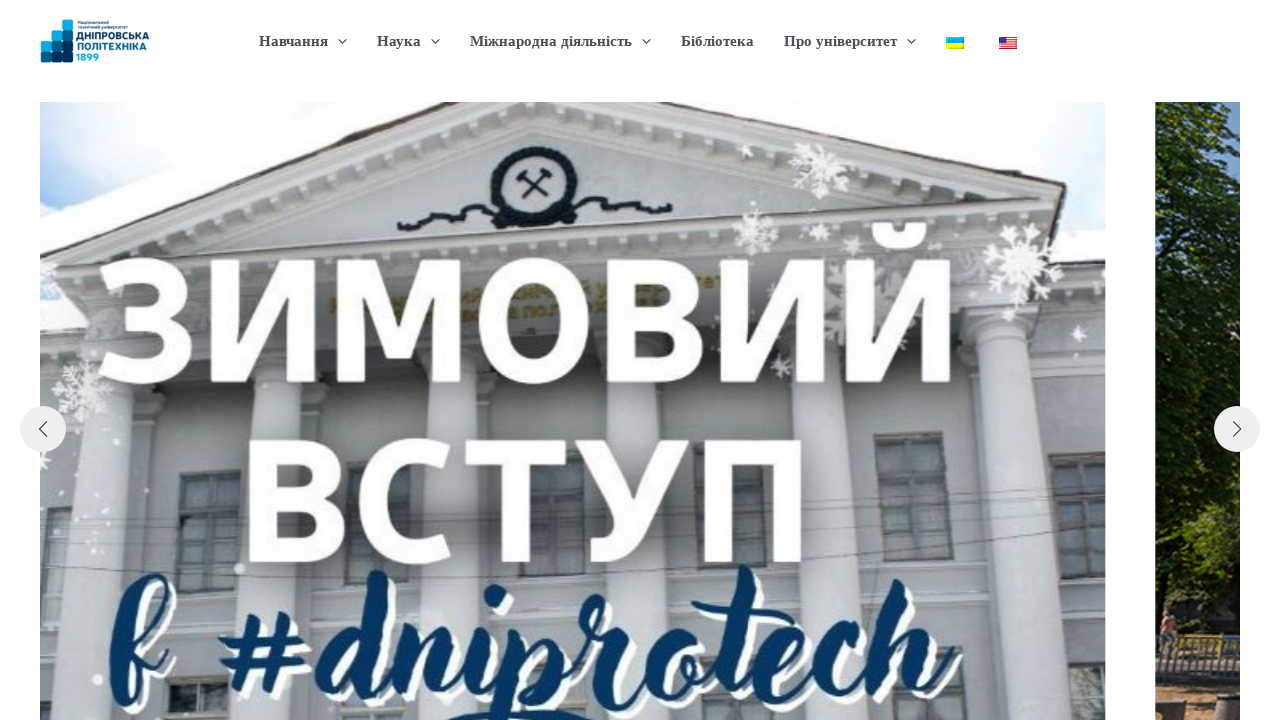

Waited for slider animation to complete (iteration 1)
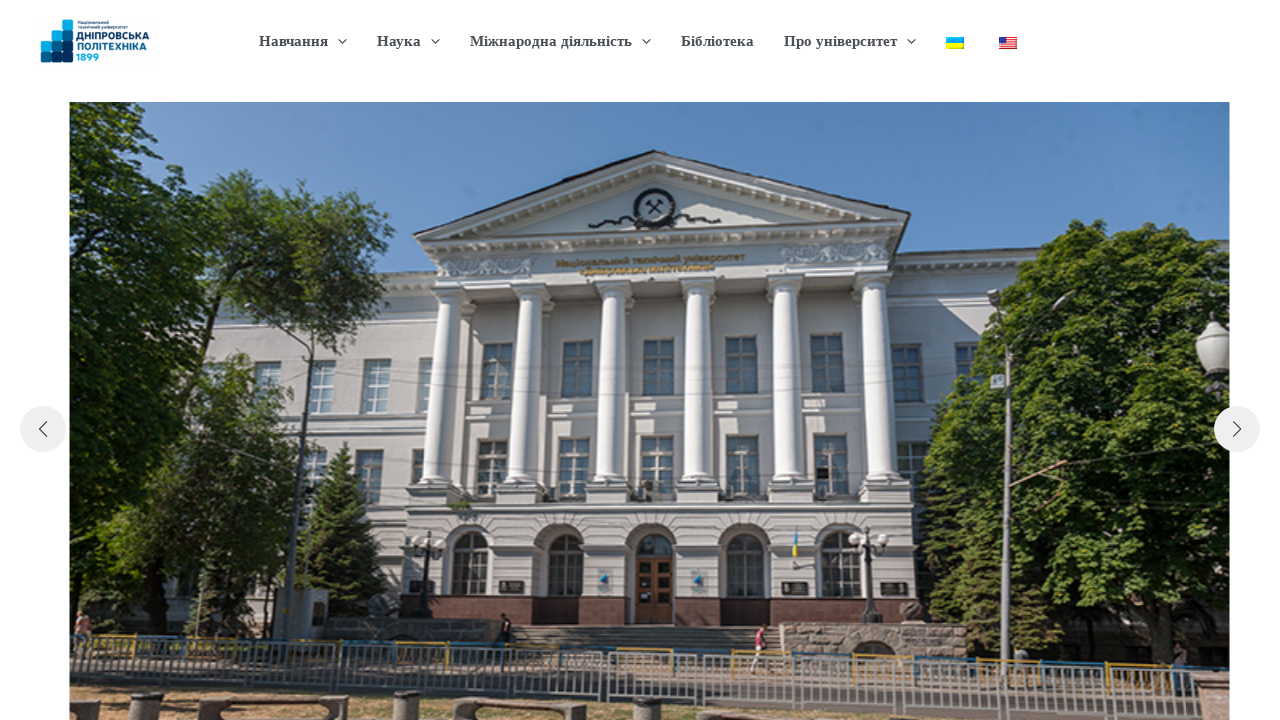

Clicked next slider button (iteration 2) at (1237, 429) on .swiper-button-next
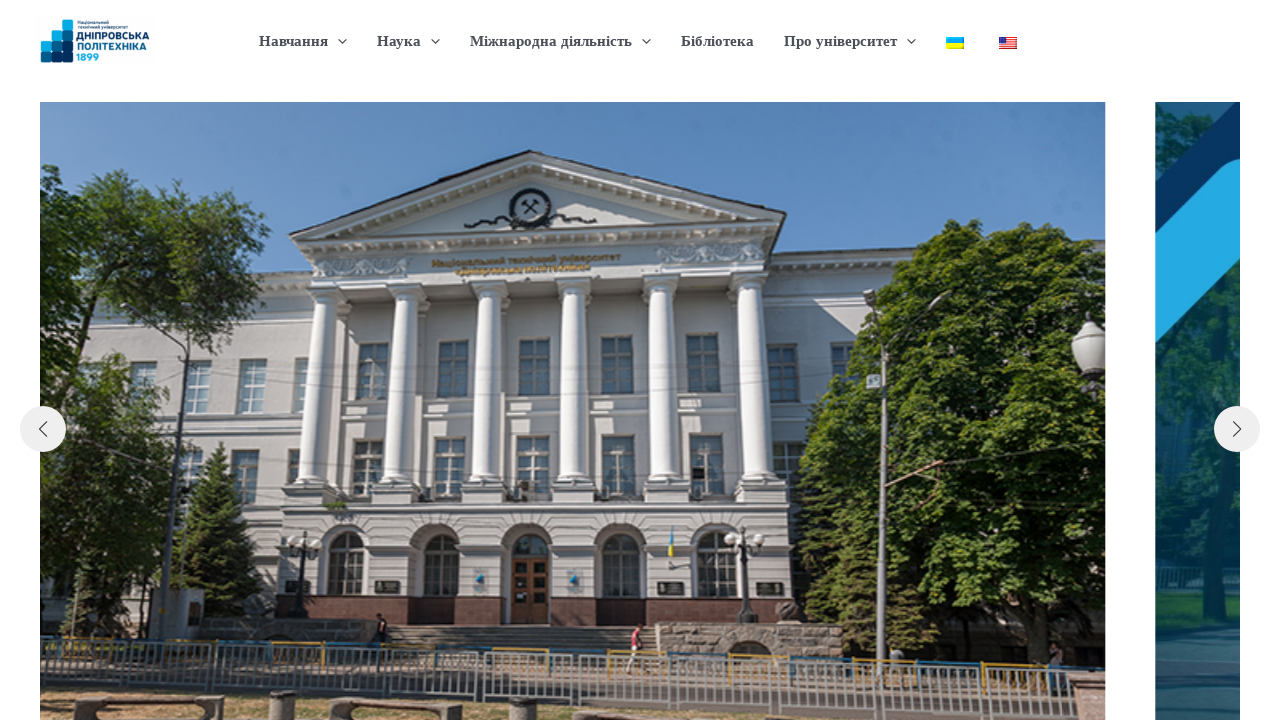

Waited for slider animation to complete (iteration 2)
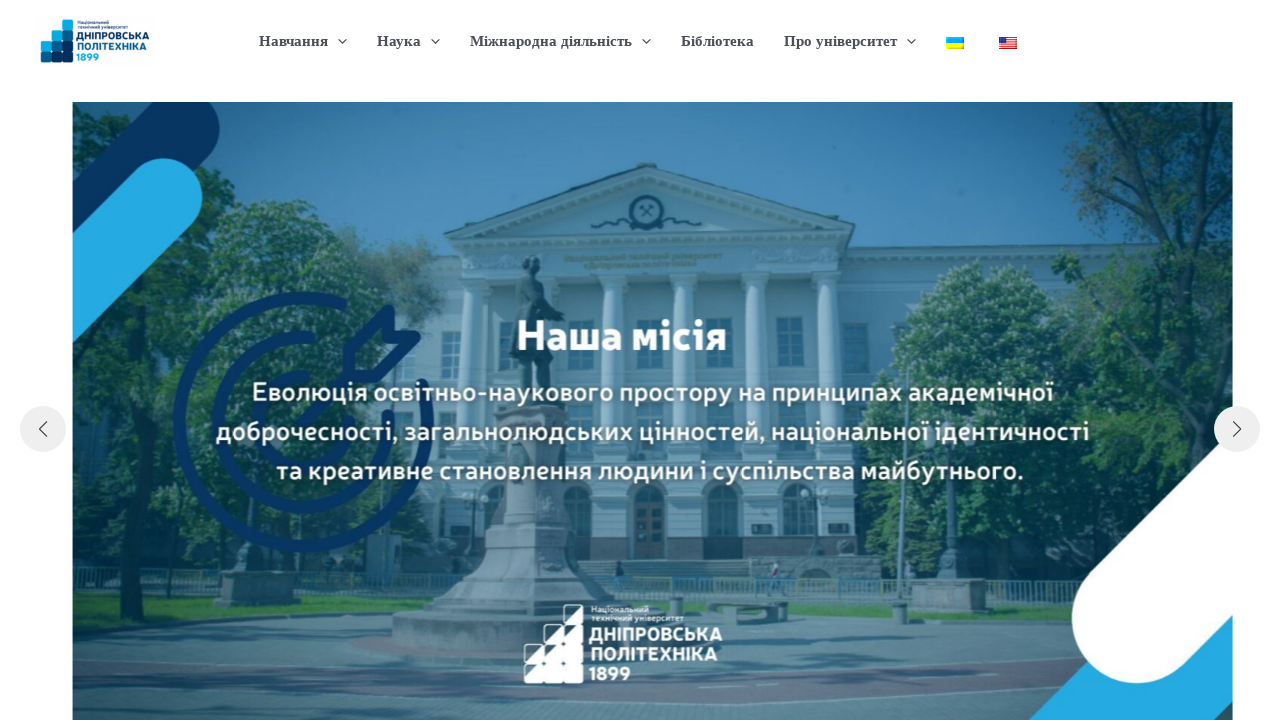

Clicked next slider button (iteration 3) at (1237, 429) on .swiper-button-next
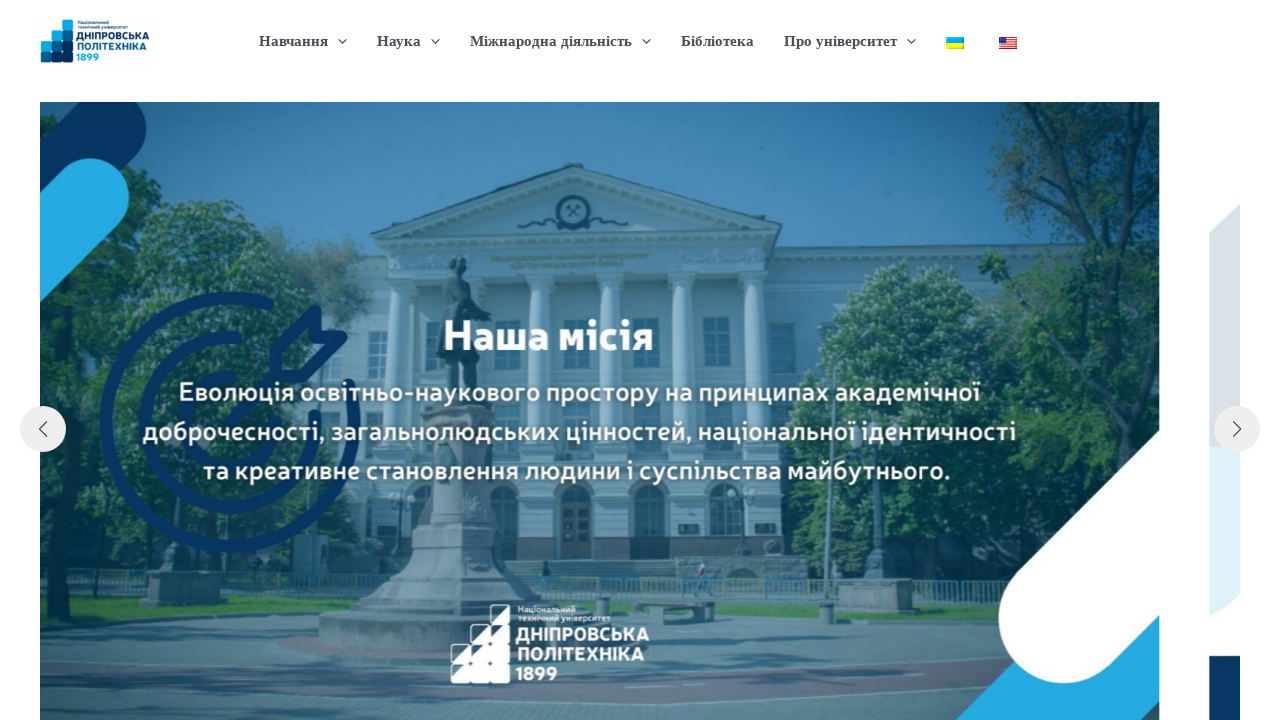

Waited for slider animation to complete (iteration 3)
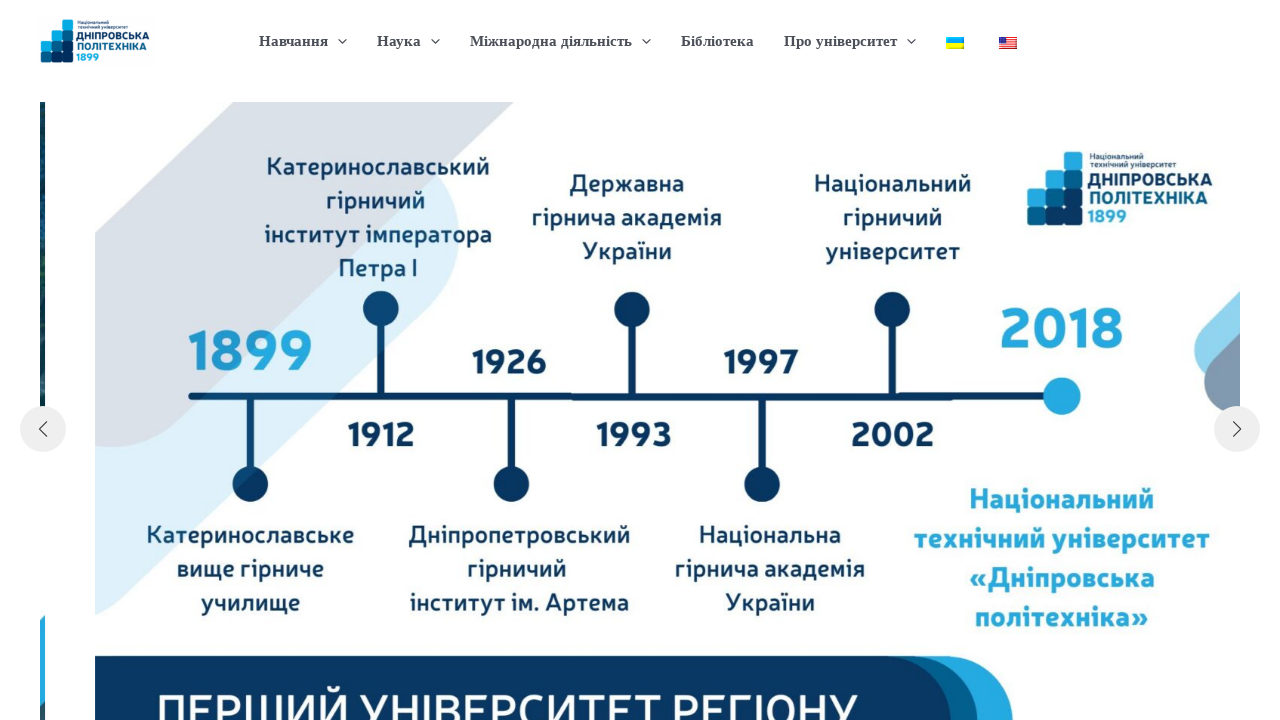

Clicked next slider button (iteration 4) at (1237, 429) on .swiper-button-next
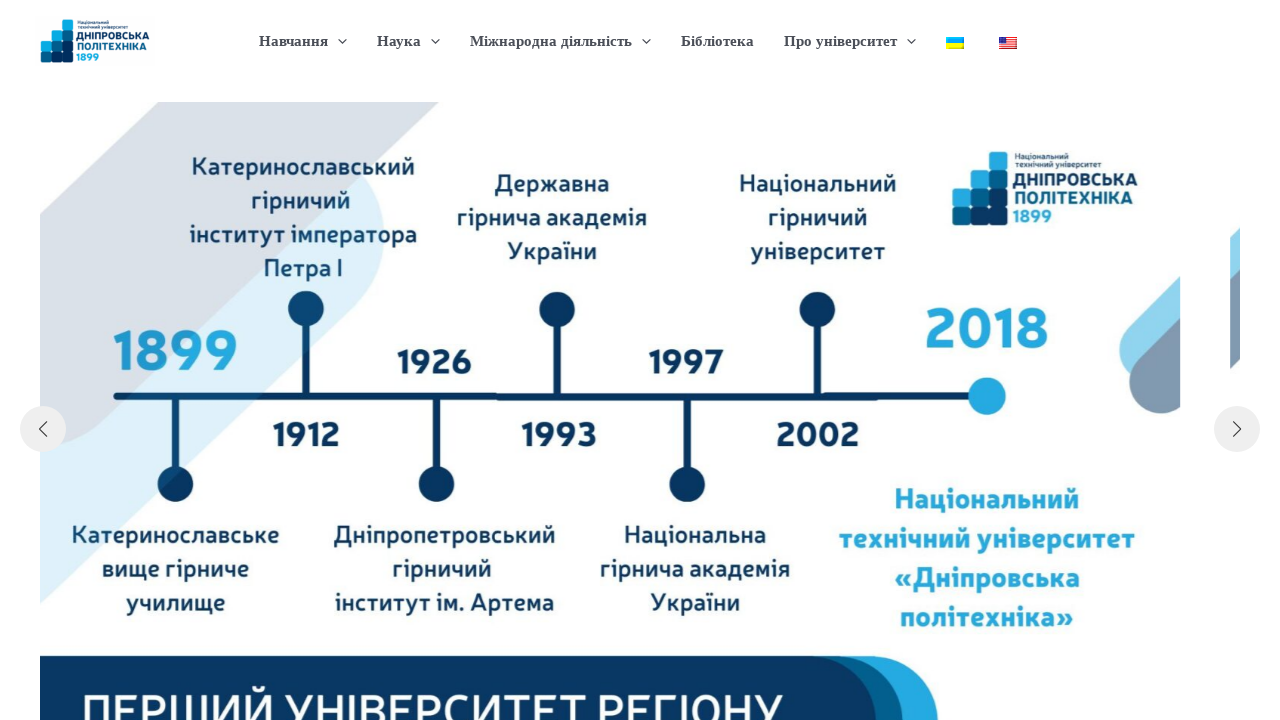

Waited for slider animation to complete (iteration 4)
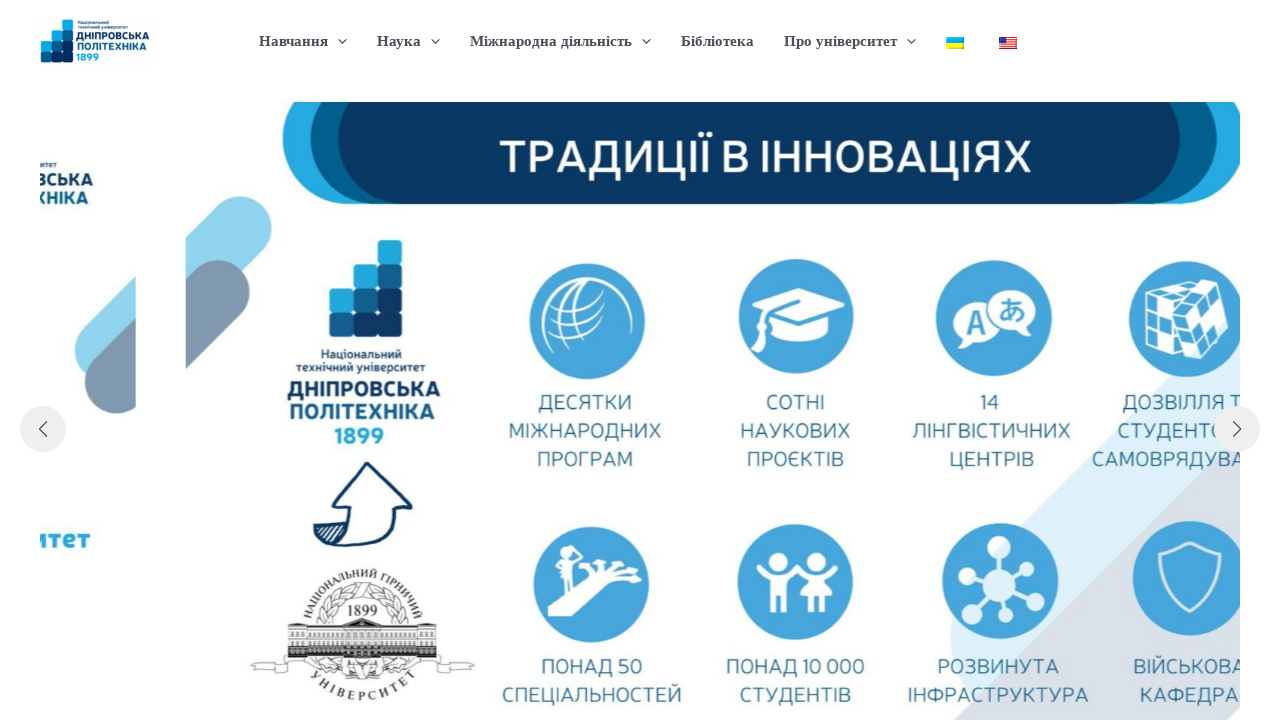

Clicked next slider button (iteration 5) at (1237, 429) on .swiper-button-next
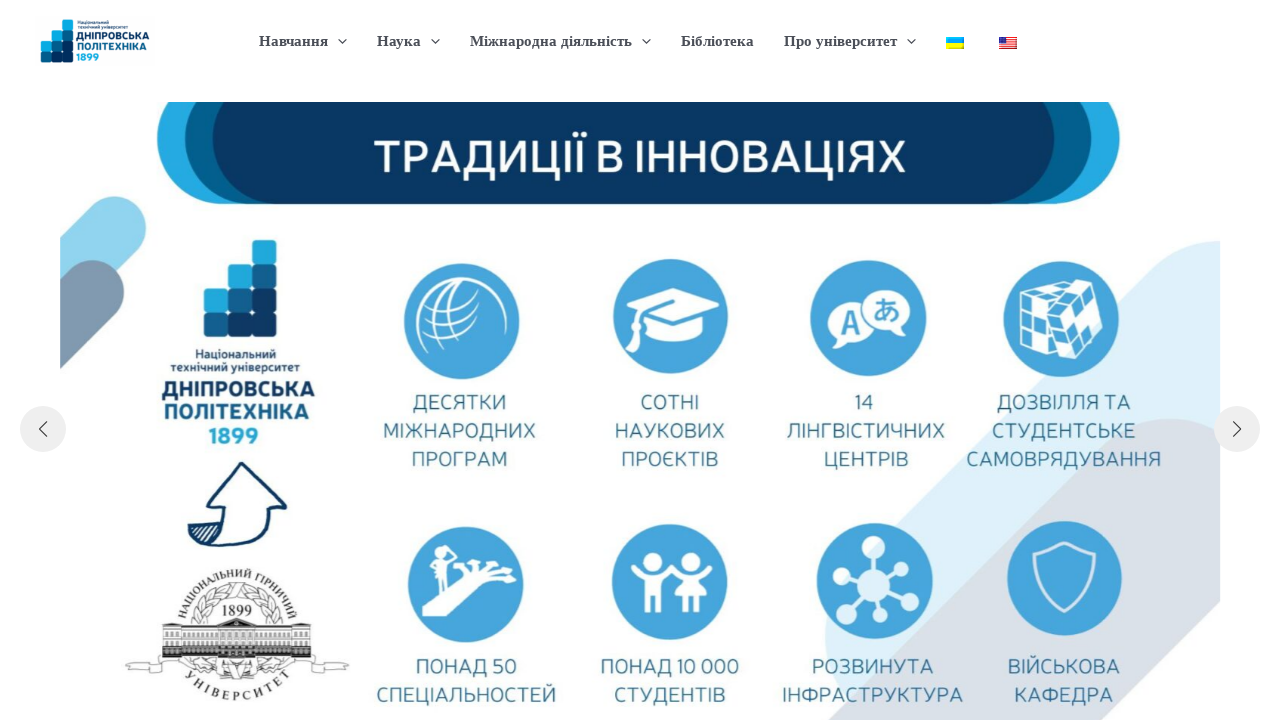

Waited for slider animation to complete (iteration 5)
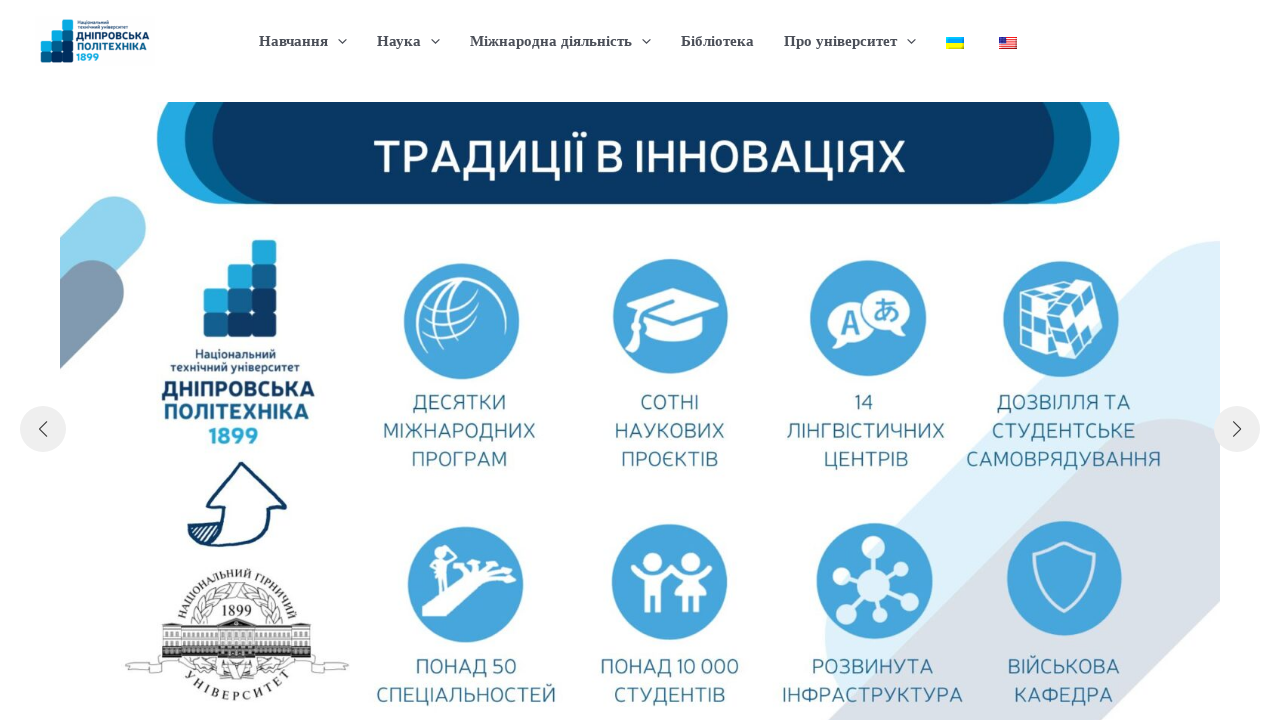

Clicked next slider button (iteration 6) at (1237, 429) on .swiper-button-next
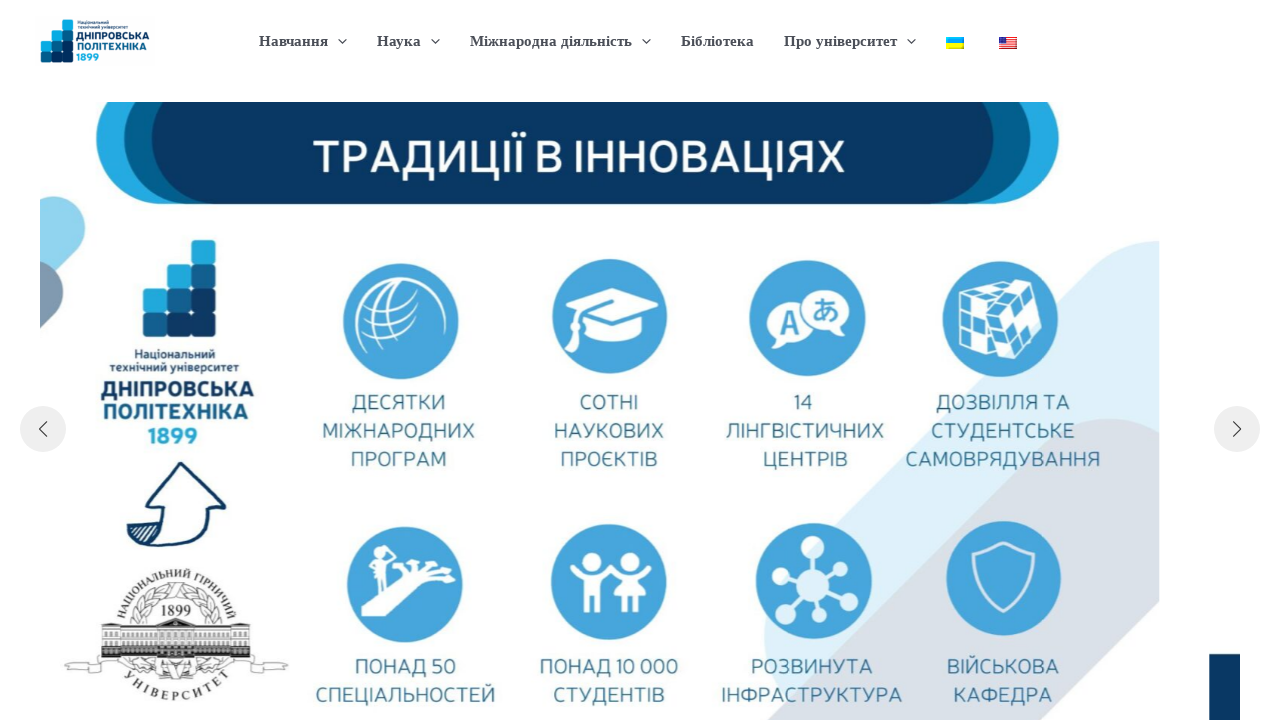

Waited for slider animation to complete (iteration 6)
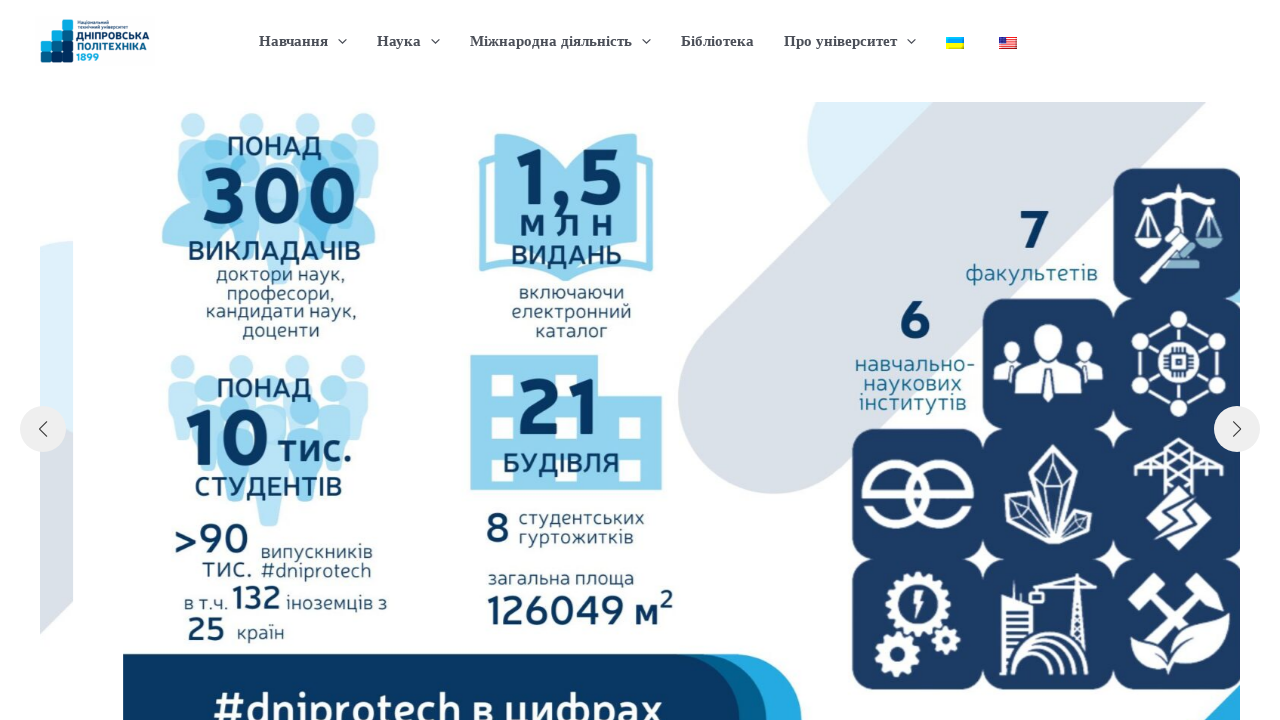

Clicked next slider button (iteration 7) at (1237, 429) on .swiper-button-next
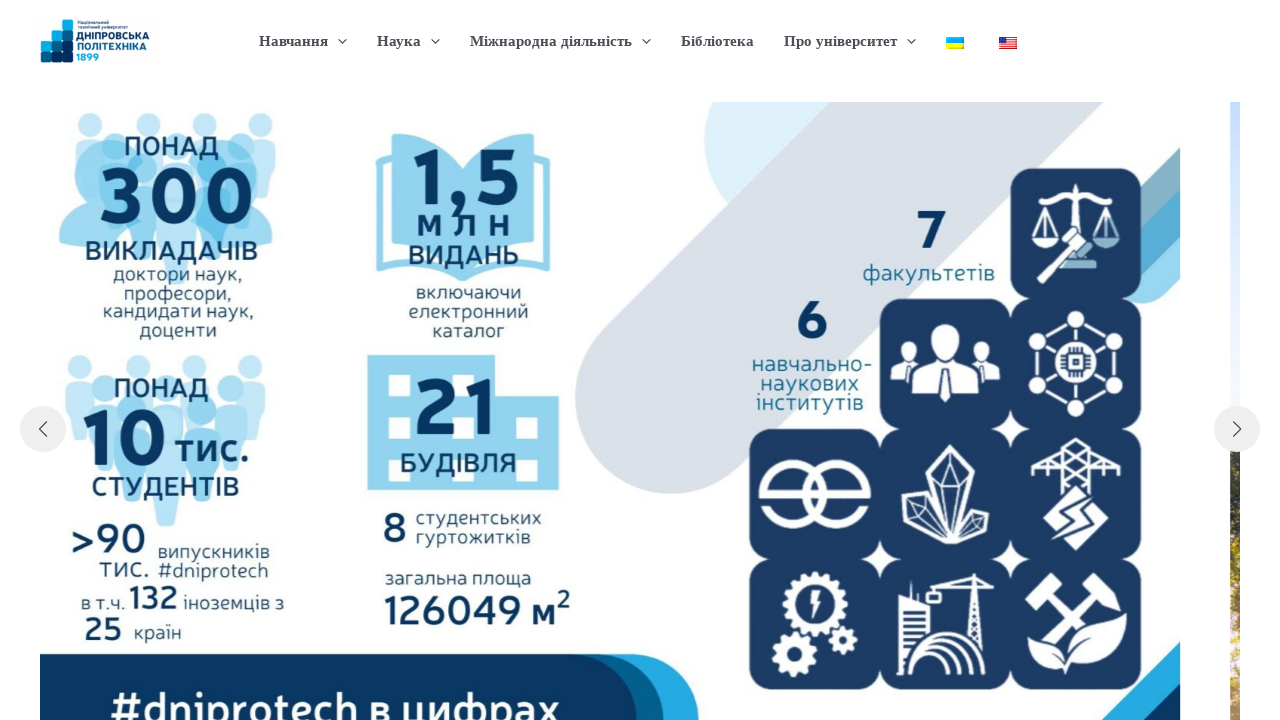

Waited for slider animation to complete (iteration 7)
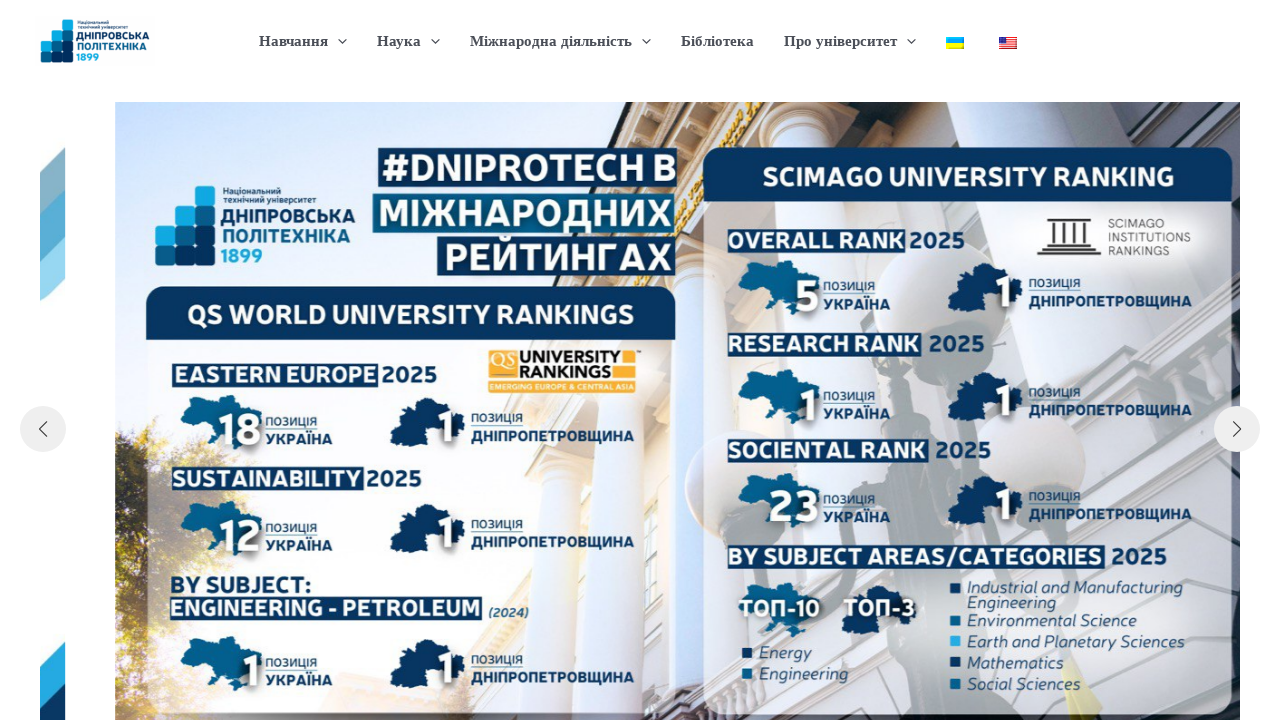

Clicked next slider button (iteration 8) at (1237, 429) on .swiper-button-next
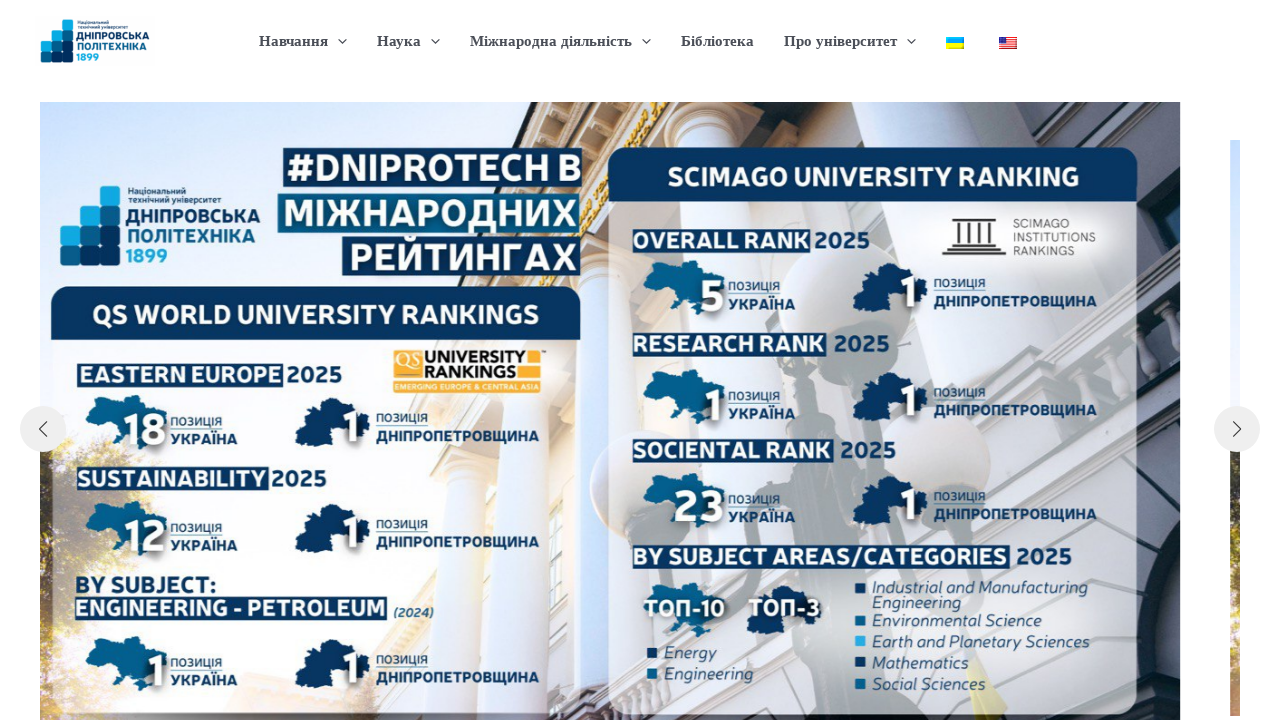

Waited for slider animation to complete (iteration 8)
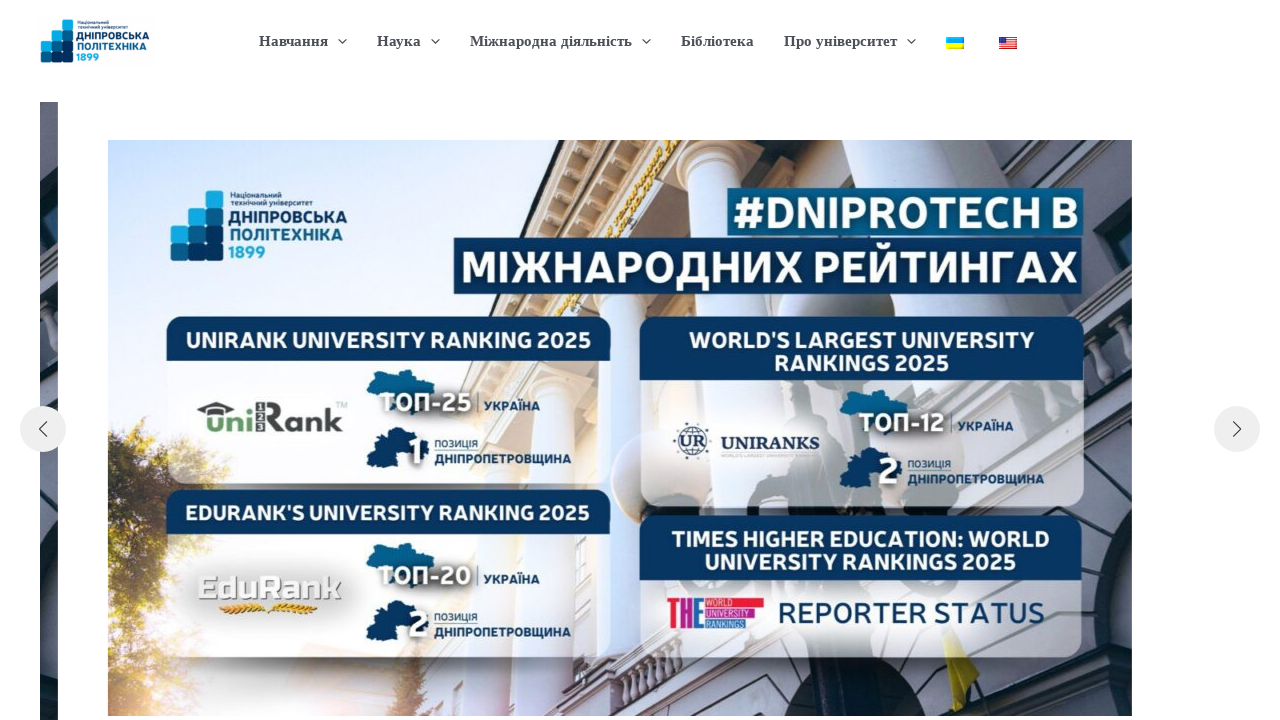

Clicked next slider button (iteration 9) at (1237, 429) on .swiper-button-next
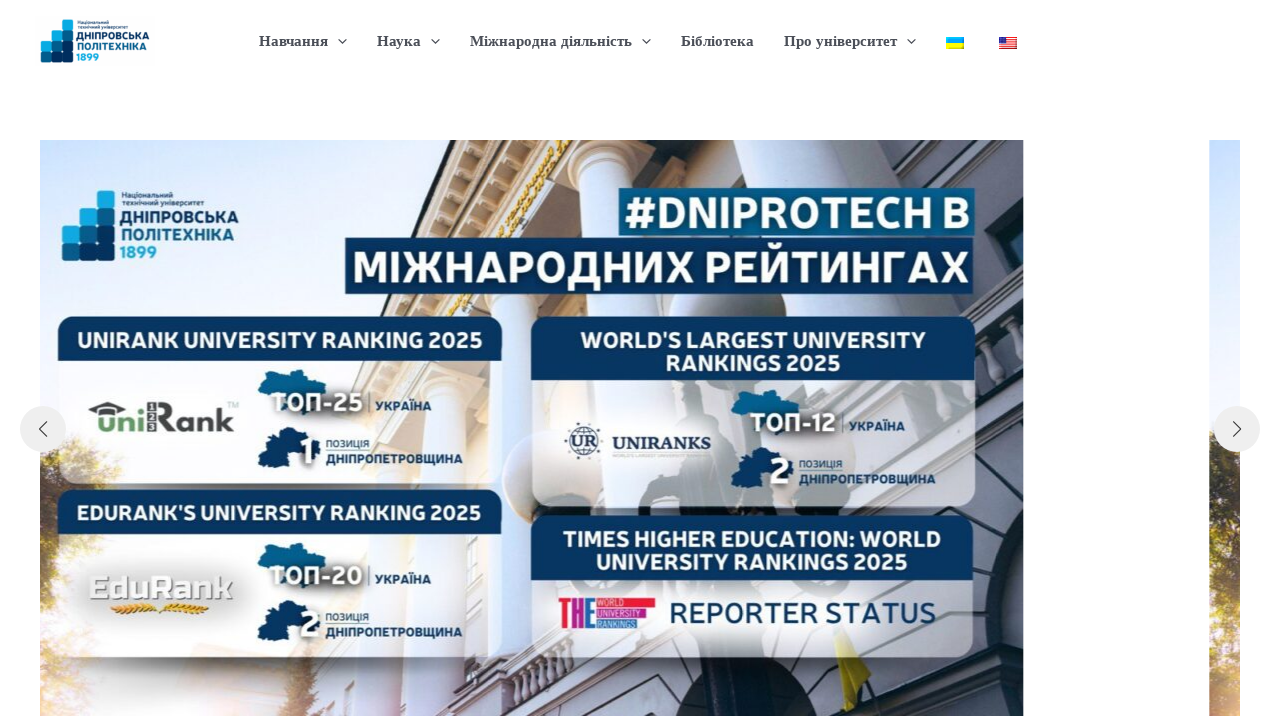

Waited for slider animation to complete (iteration 9)
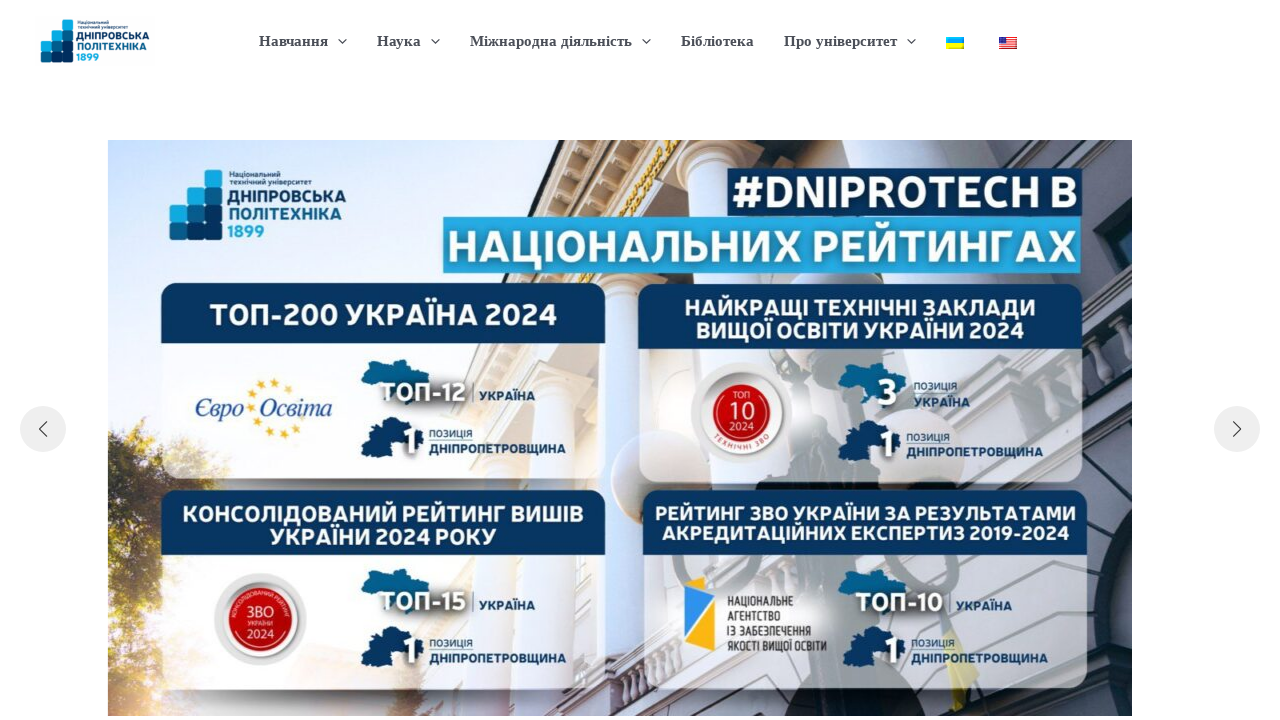

Clicked next slider button (iteration 10) at (1237, 429) on .swiper-button-next
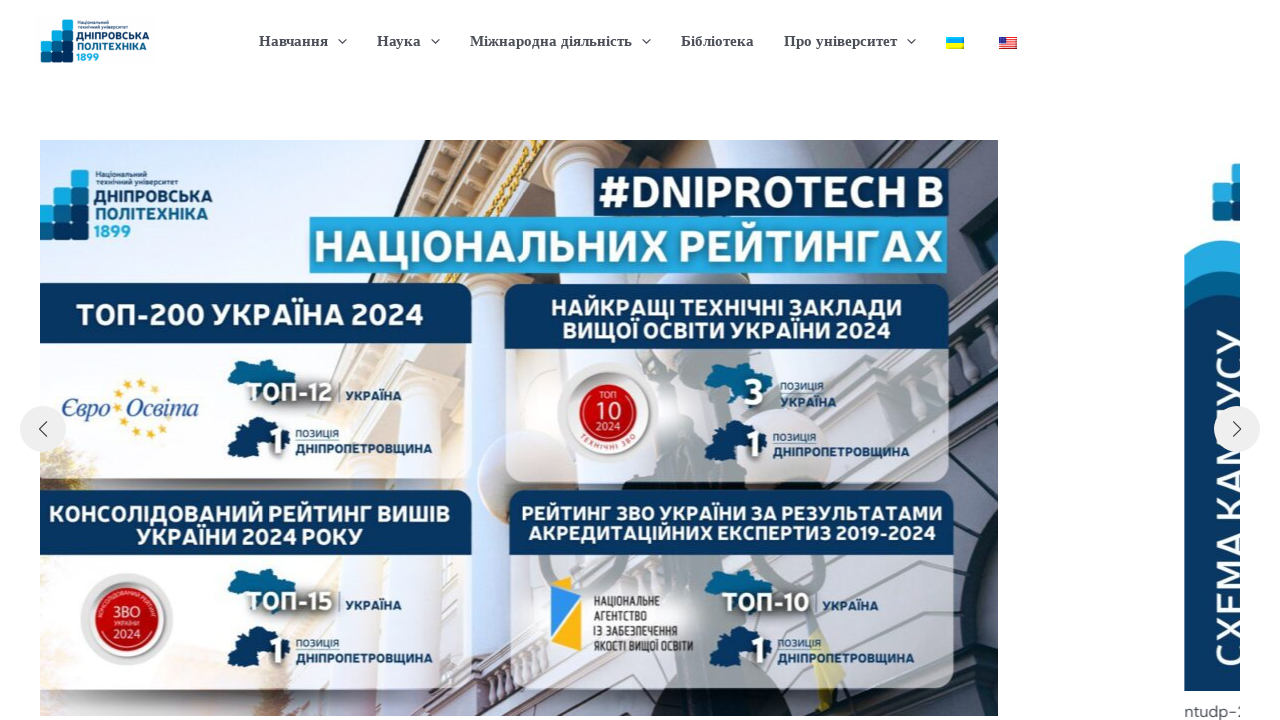

Waited for slider animation to complete (iteration 10)
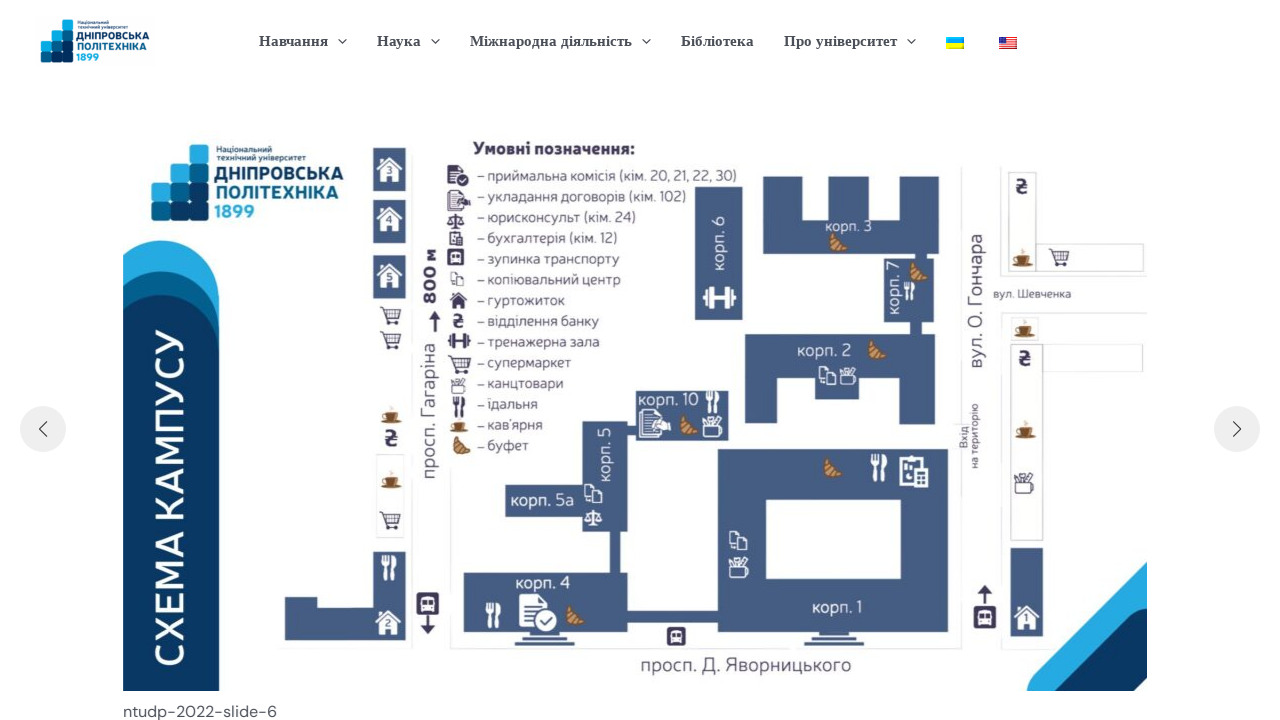

Clicked next slider button (iteration 11) at (1237, 429) on .swiper-button-next
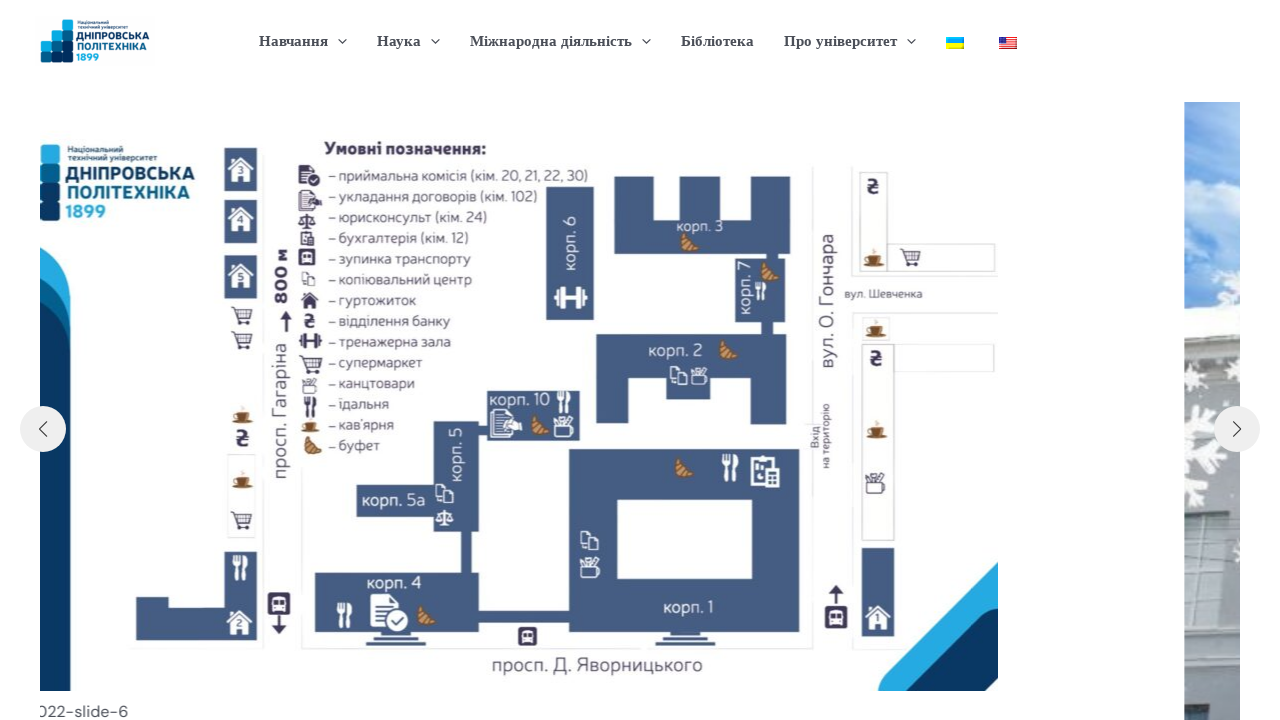

Waited for slider animation to complete (iteration 11)
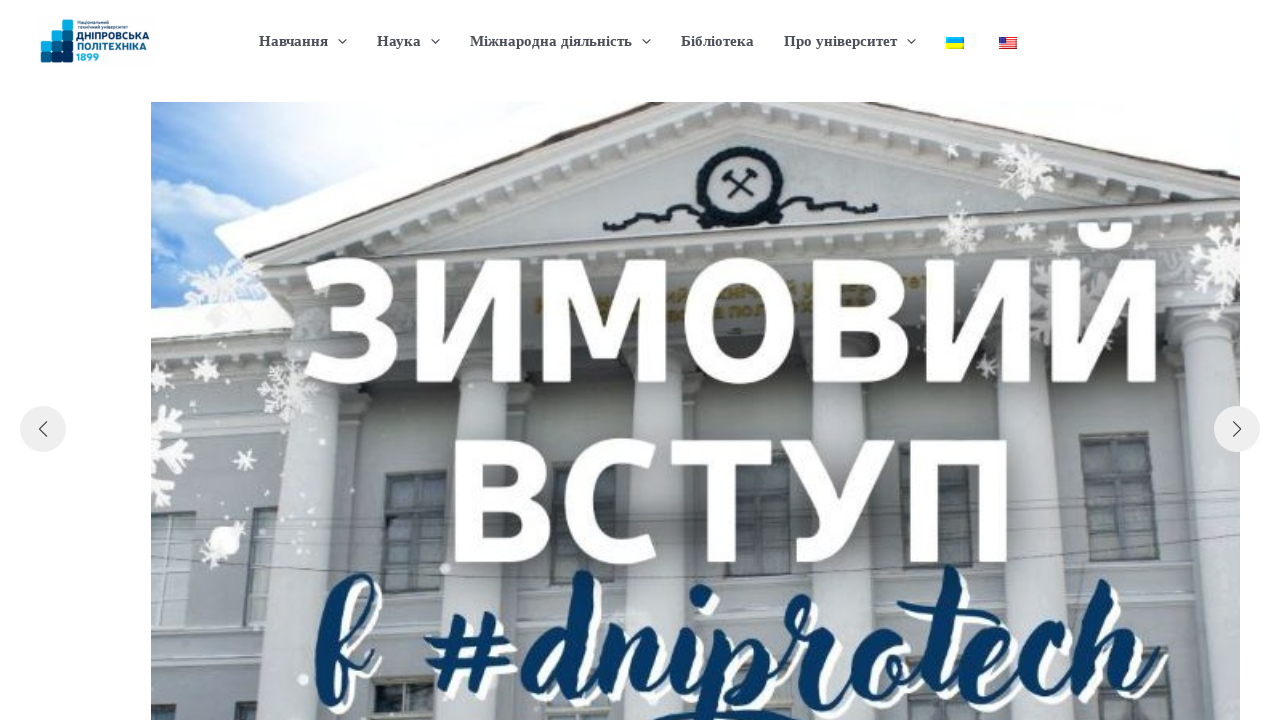

Clicked next slider button (iteration 12) at (1237, 429) on .swiper-button-next
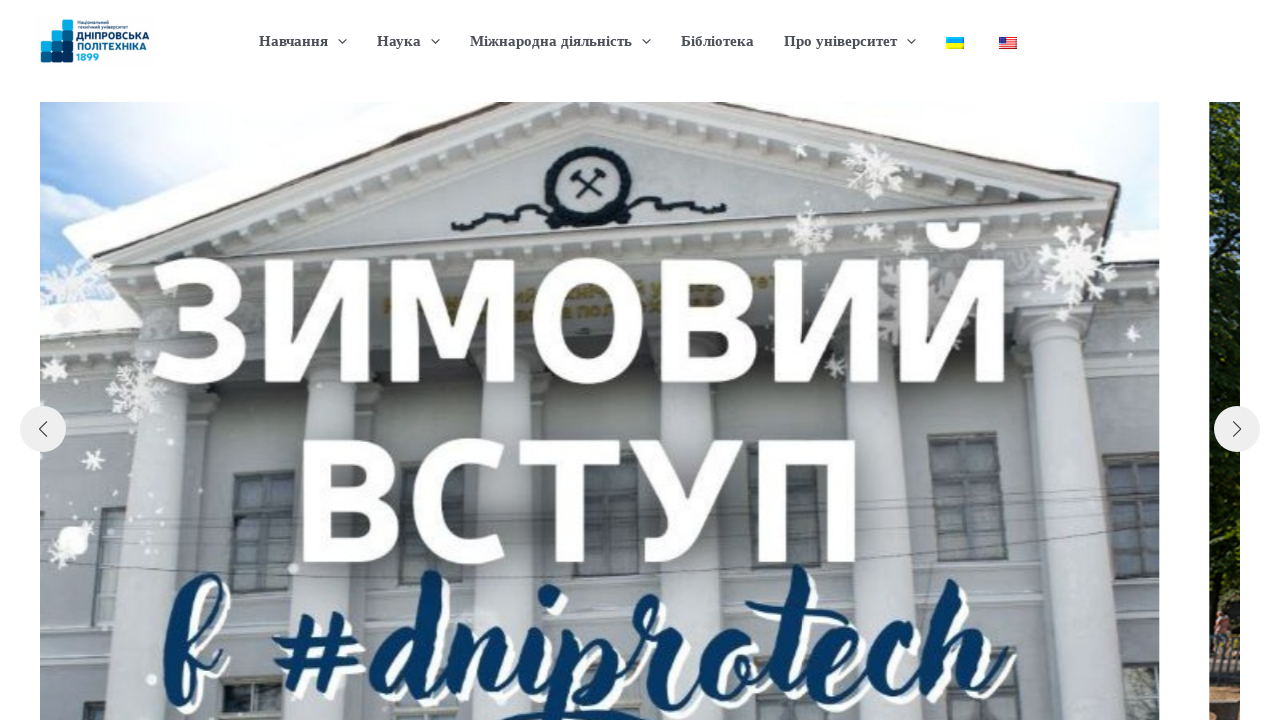

Waited for slider animation to complete (iteration 12)
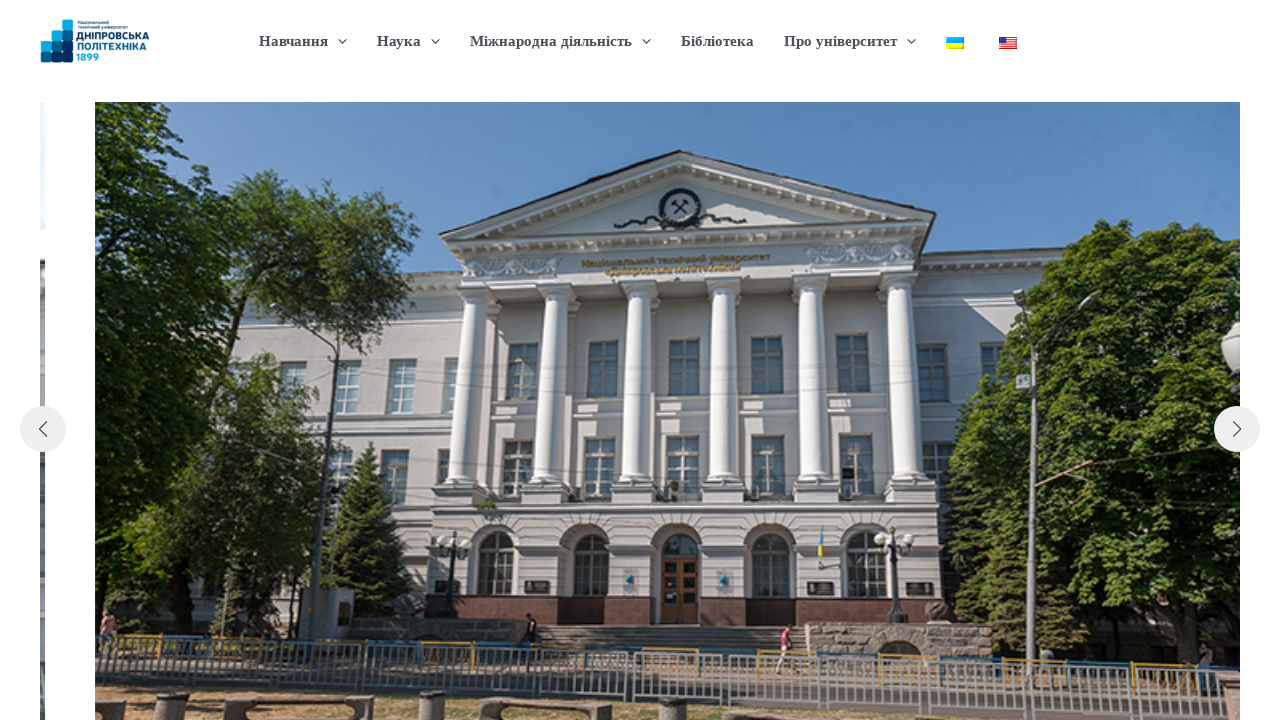

Clicked next slider button (iteration 13) at (1237, 429) on .swiper-button-next
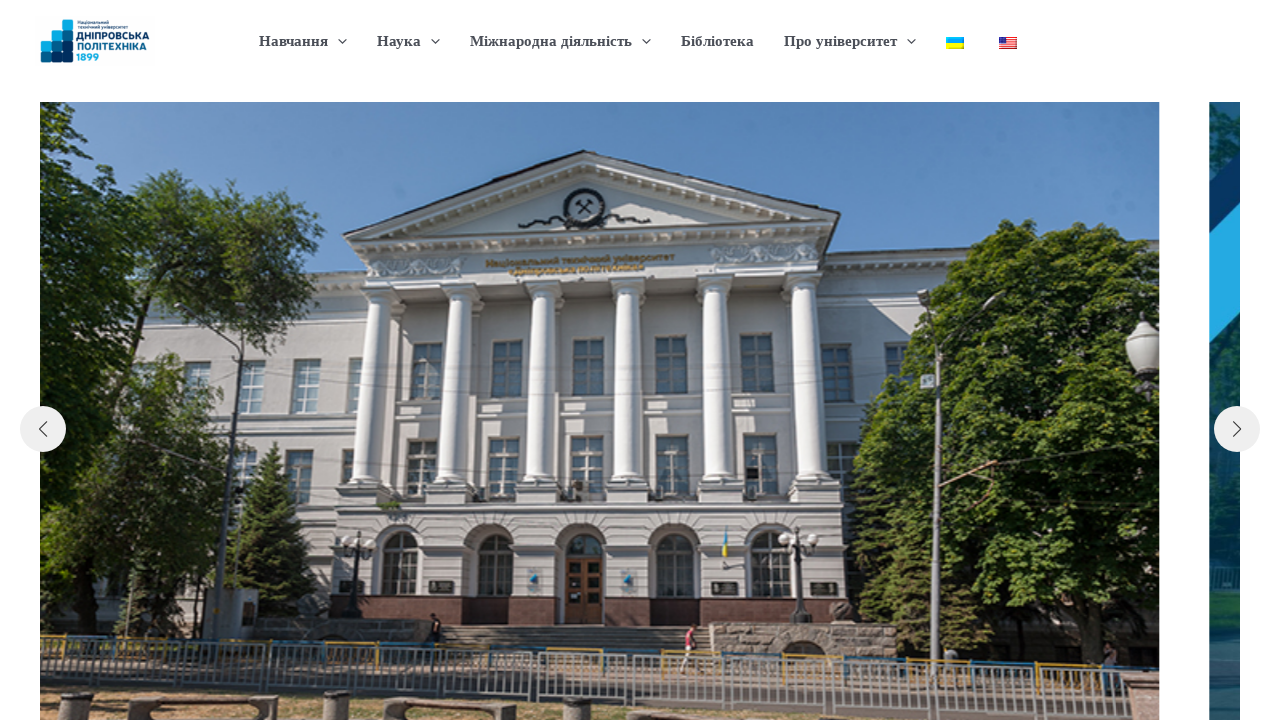

Waited for slider animation to complete (iteration 13)
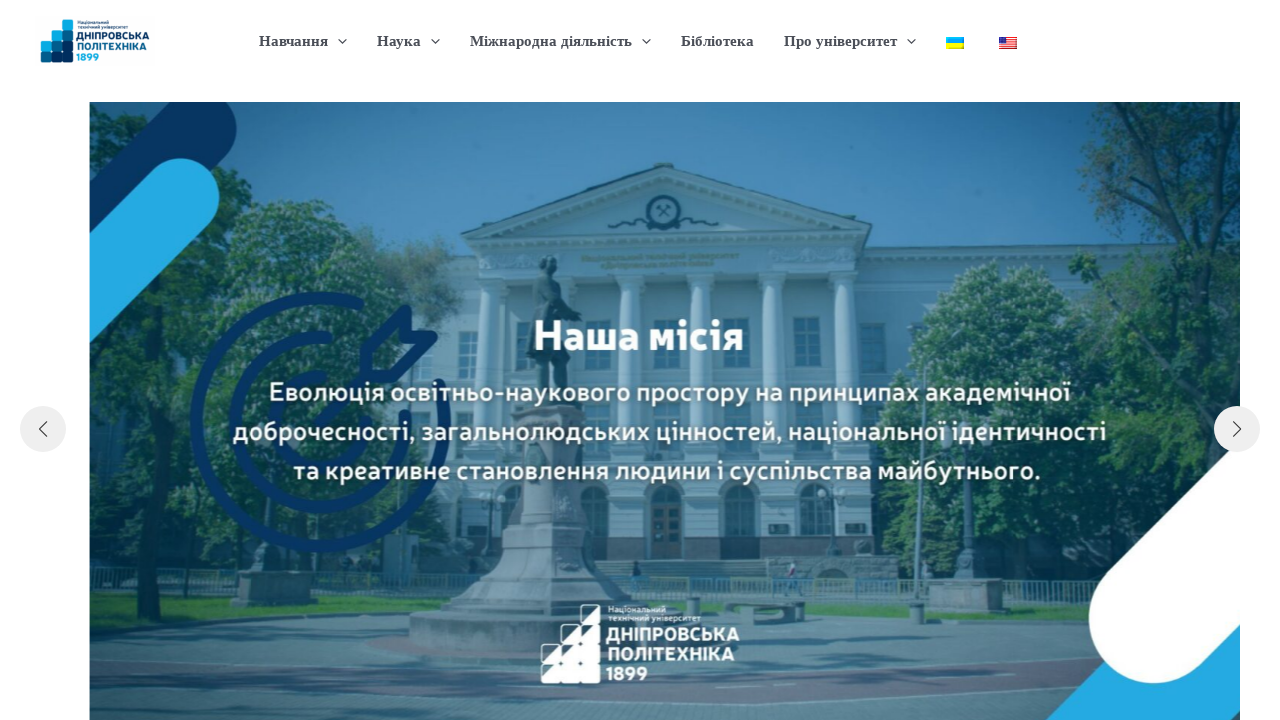

Clicked next slider button (iteration 14) at (1237, 429) on .swiper-button-next
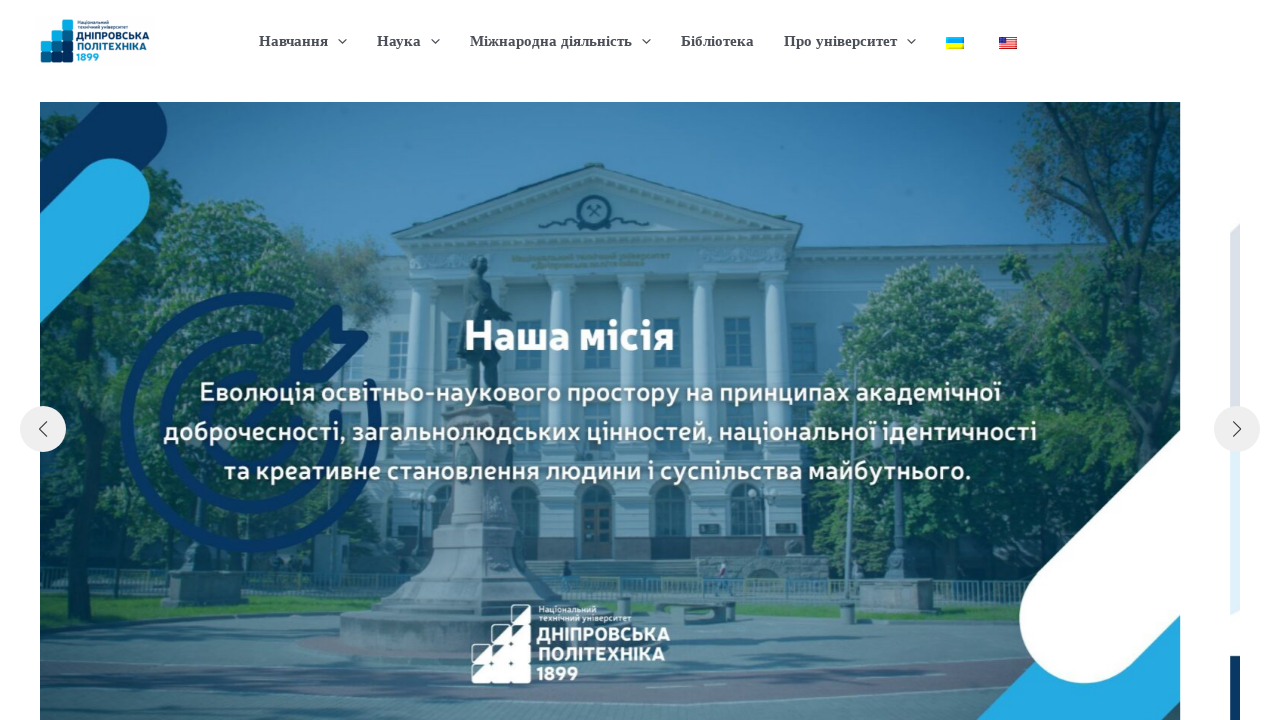

Waited for slider animation to complete (iteration 14)
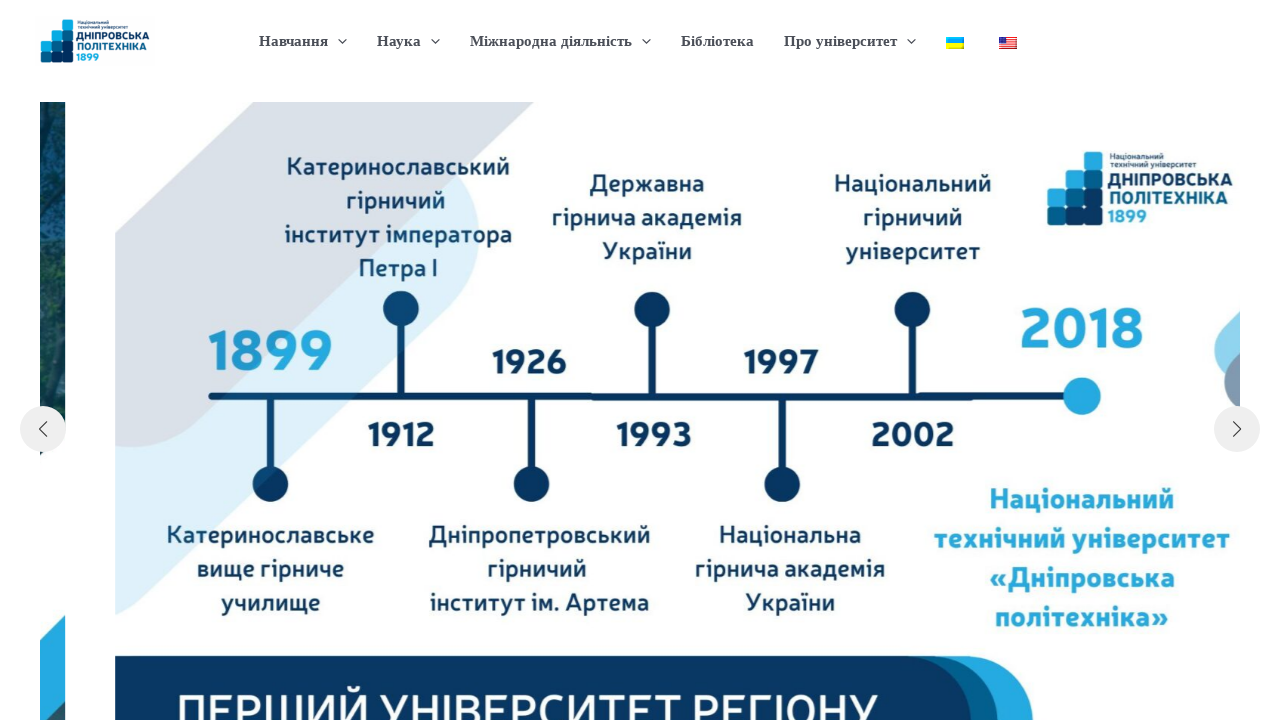

Clicked next slider button (iteration 15) at (1237, 429) on .swiper-button-next
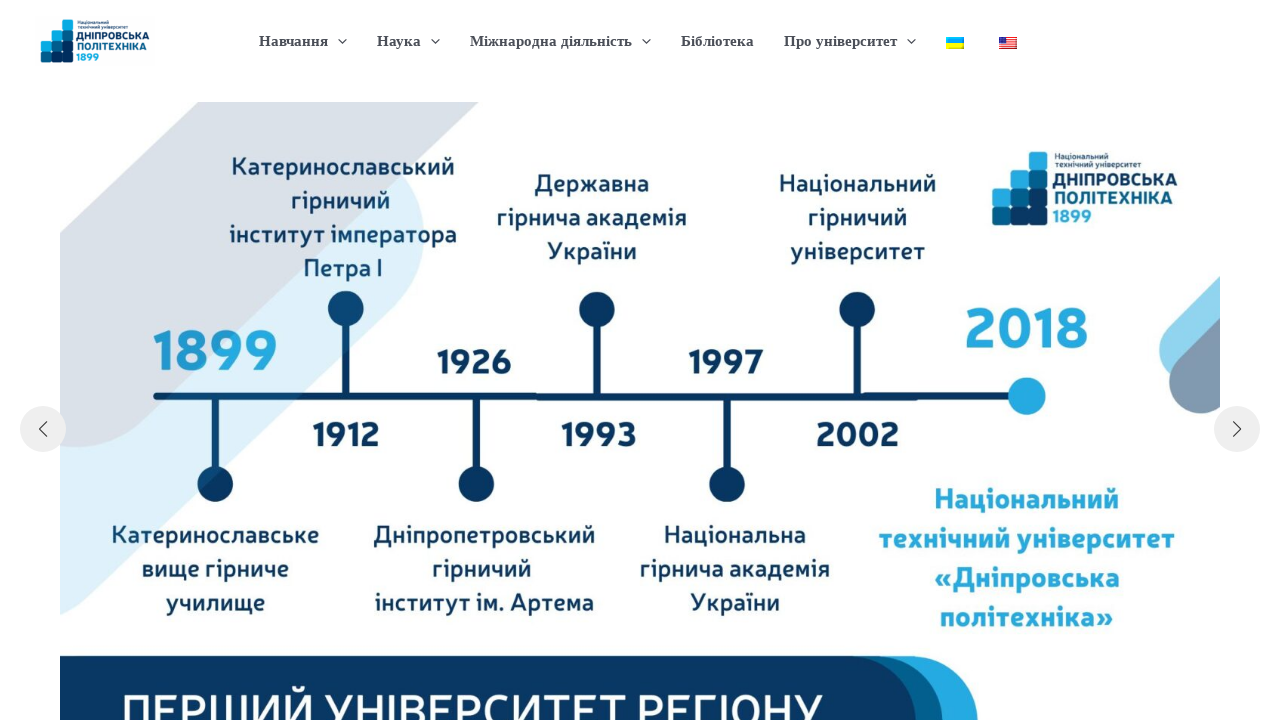

Waited for slider animation to complete (iteration 15)
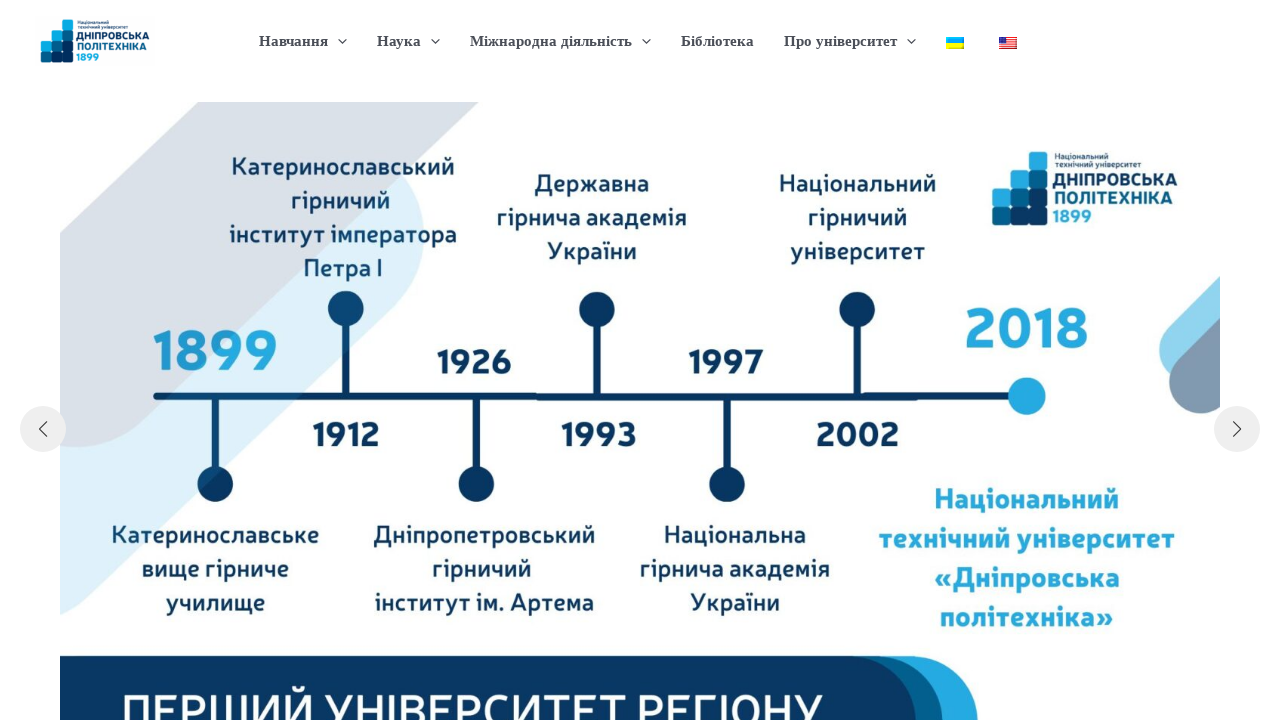

Clicked next slider button (iteration 16) at (1237, 429) on .swiper-button-next
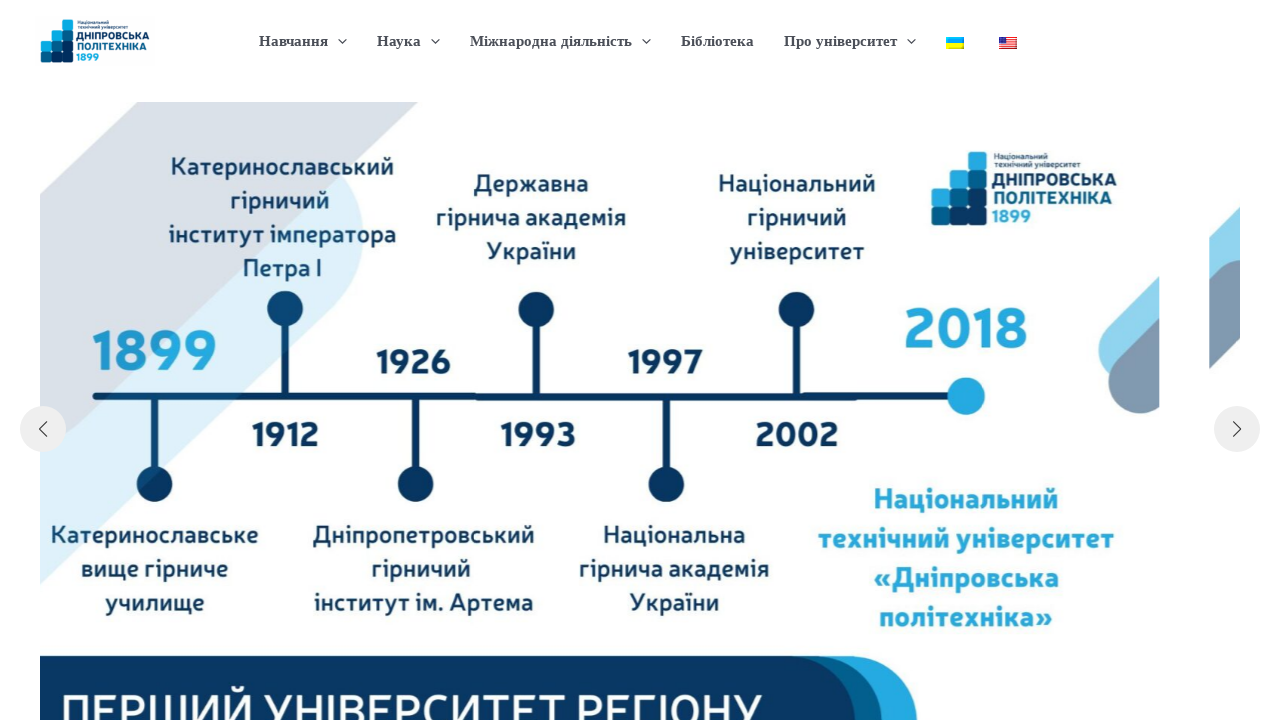

Waited for slider animation to complete (iteration 16)
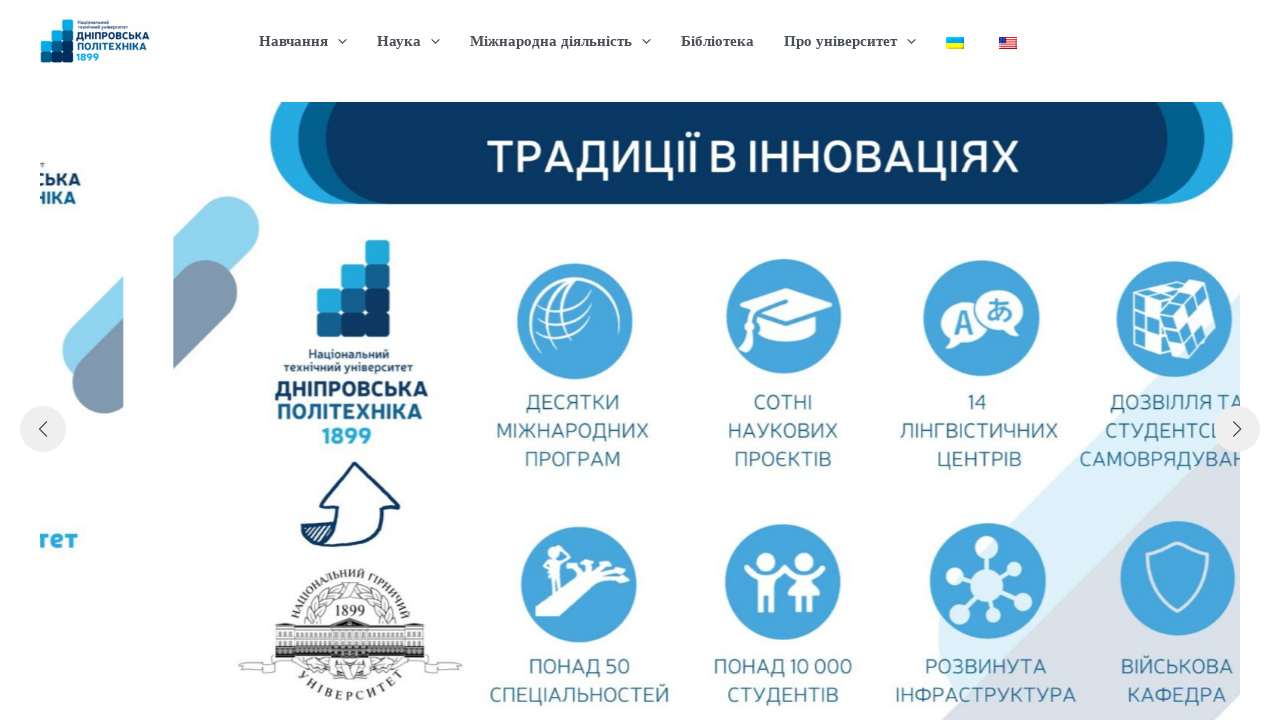

Clicked next slider button (iteration 17) at (1237, 429) on .swiper-button-next
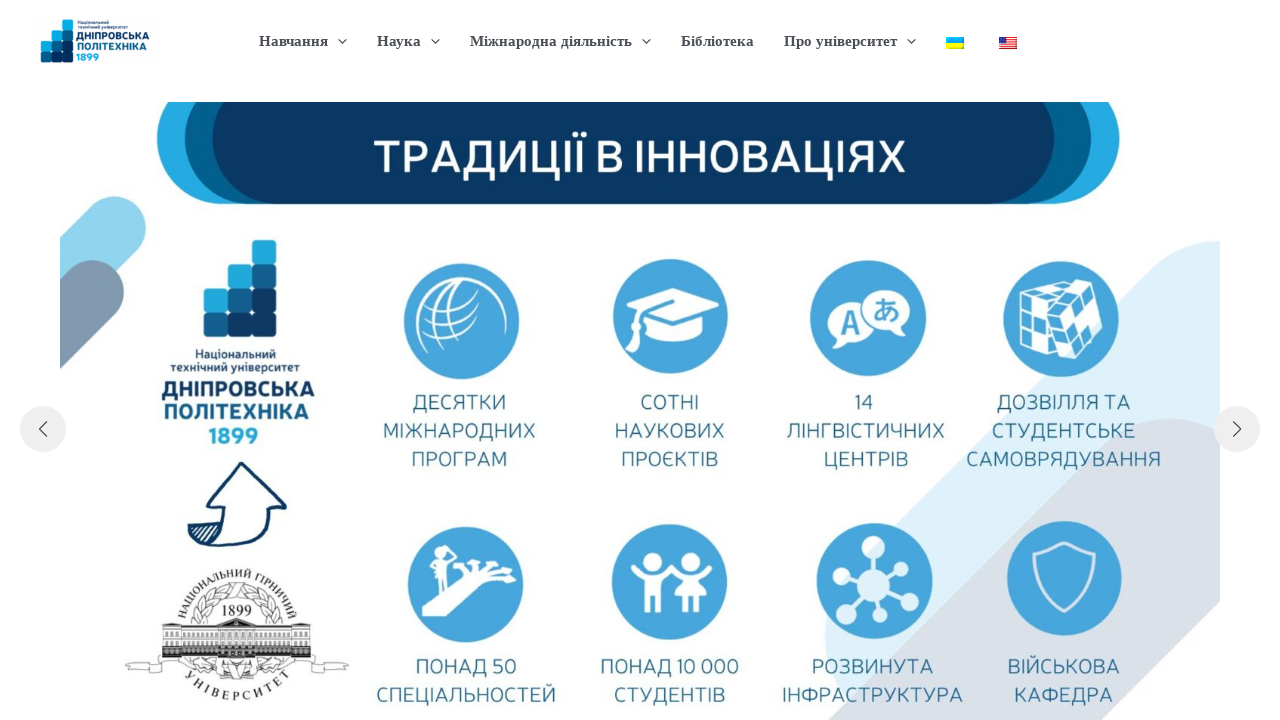

Waited for slider animation to complete (iteration 17)
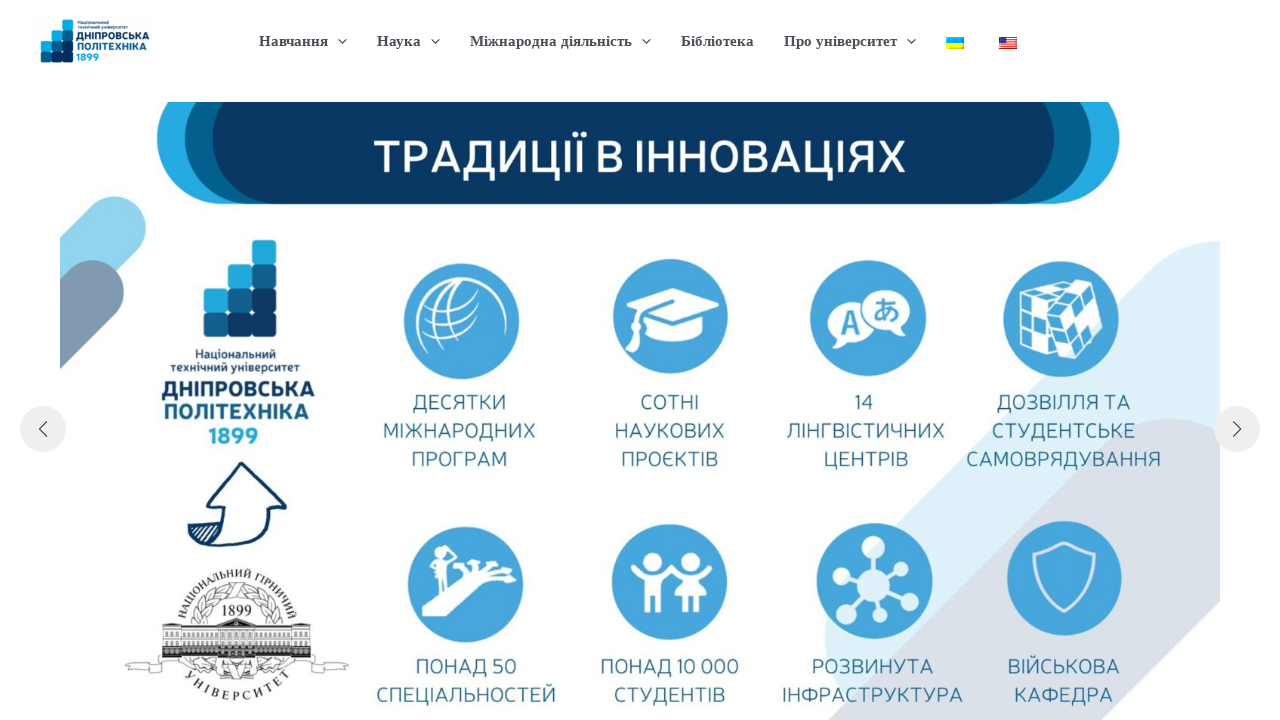

Clicked next slider button (iteration 18) at (1237, 429) on .swiper-button-next
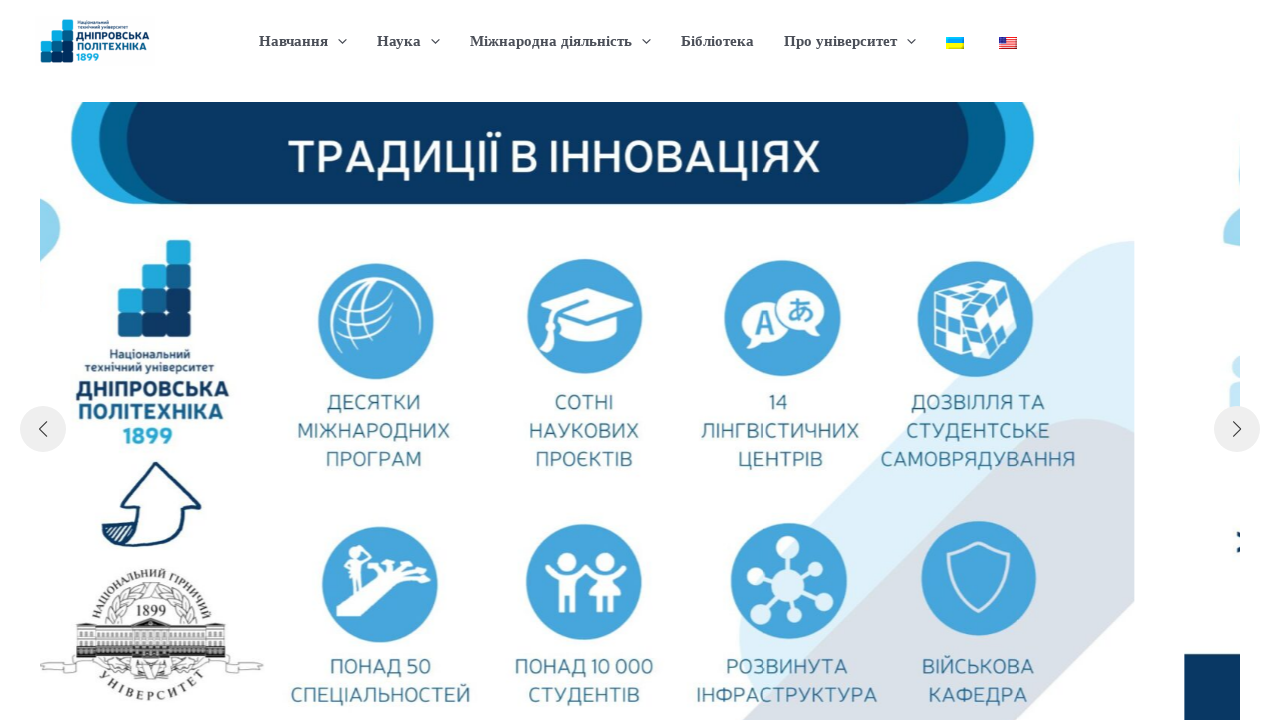

Waited for slider animation to complete (iteration 18)
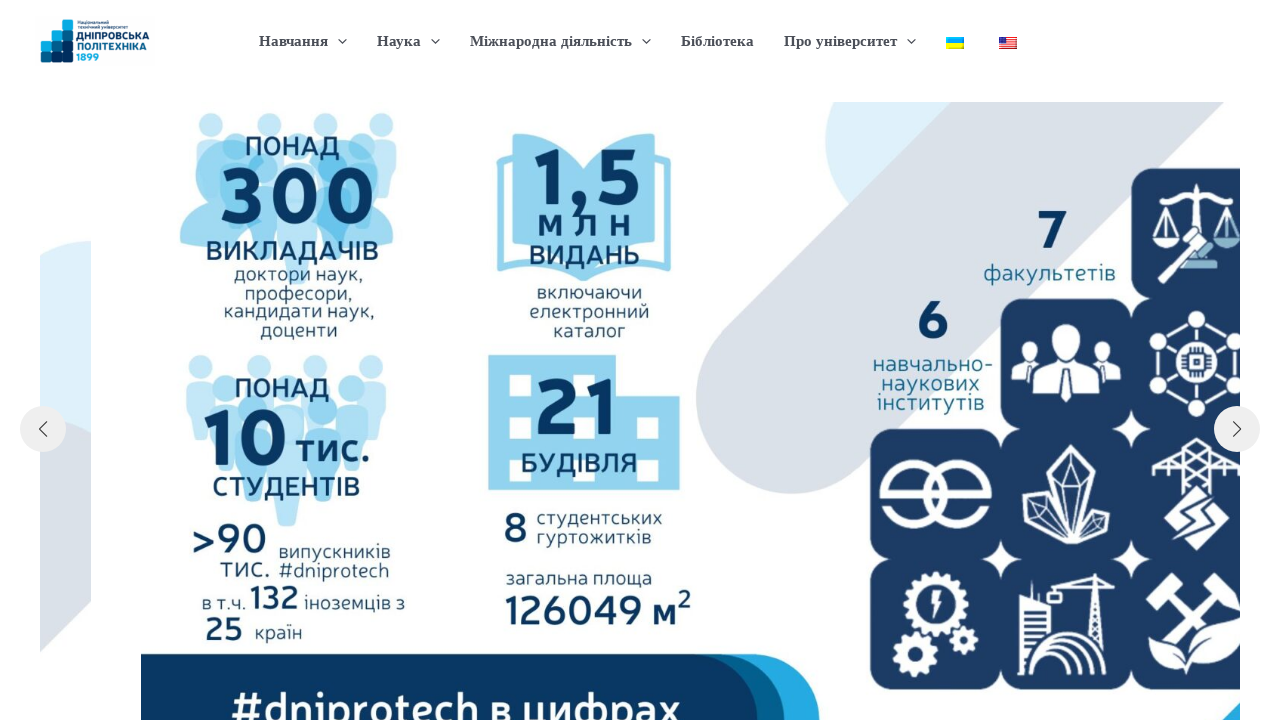

Clicked next slider button (iteration 19) at (1237, 429) on .swiper-button-next
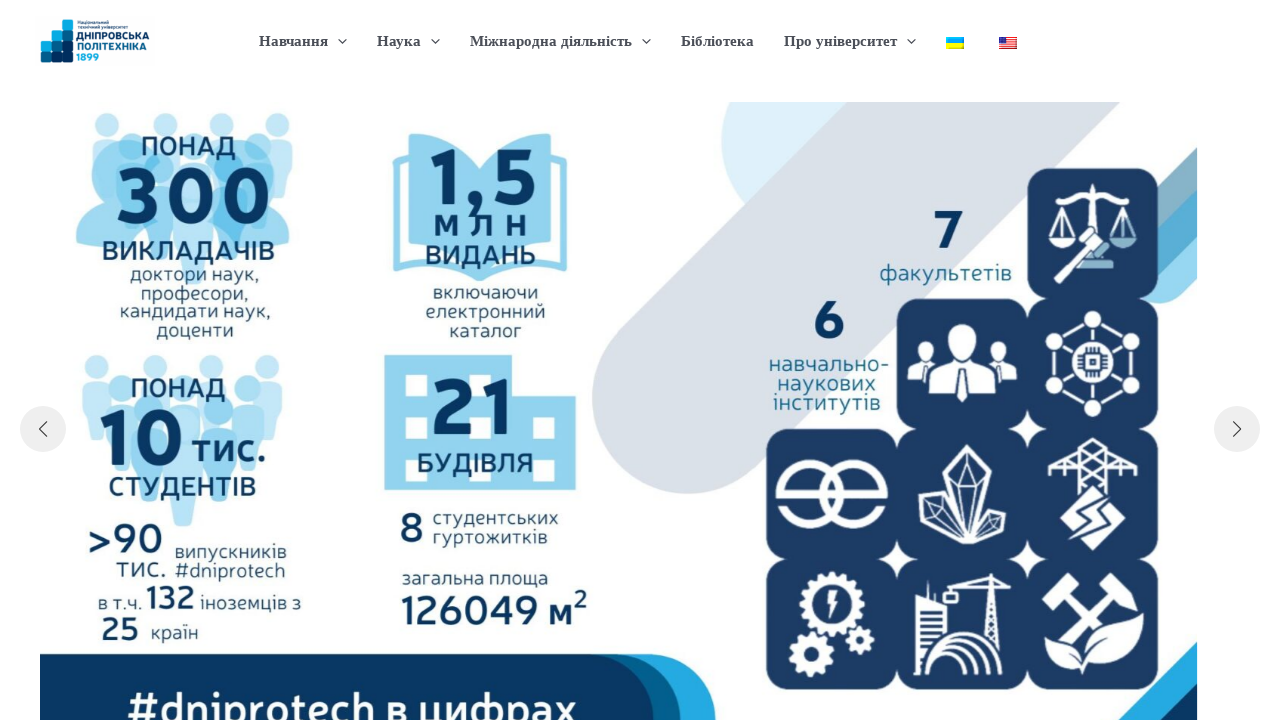

Waited for slider animation to complete (iteration 19)
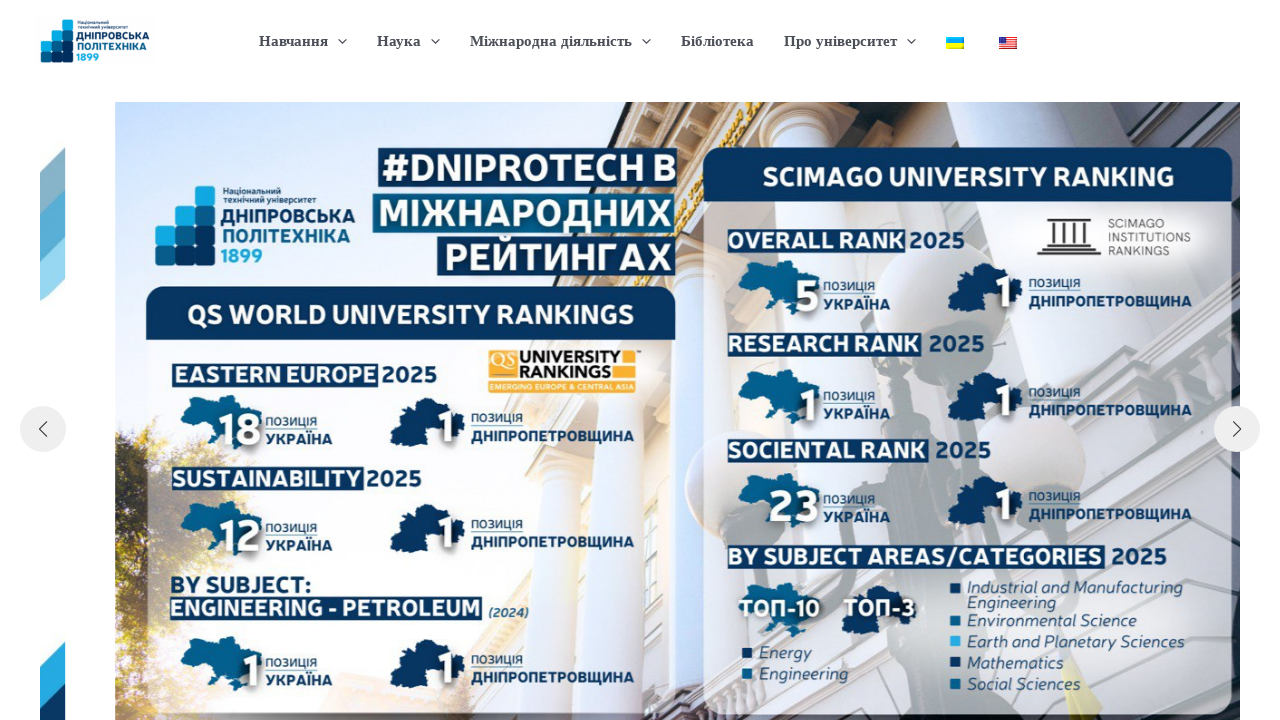

Clicked next slider button (iteration 20) at (1237, 429) on .swiper-button-next
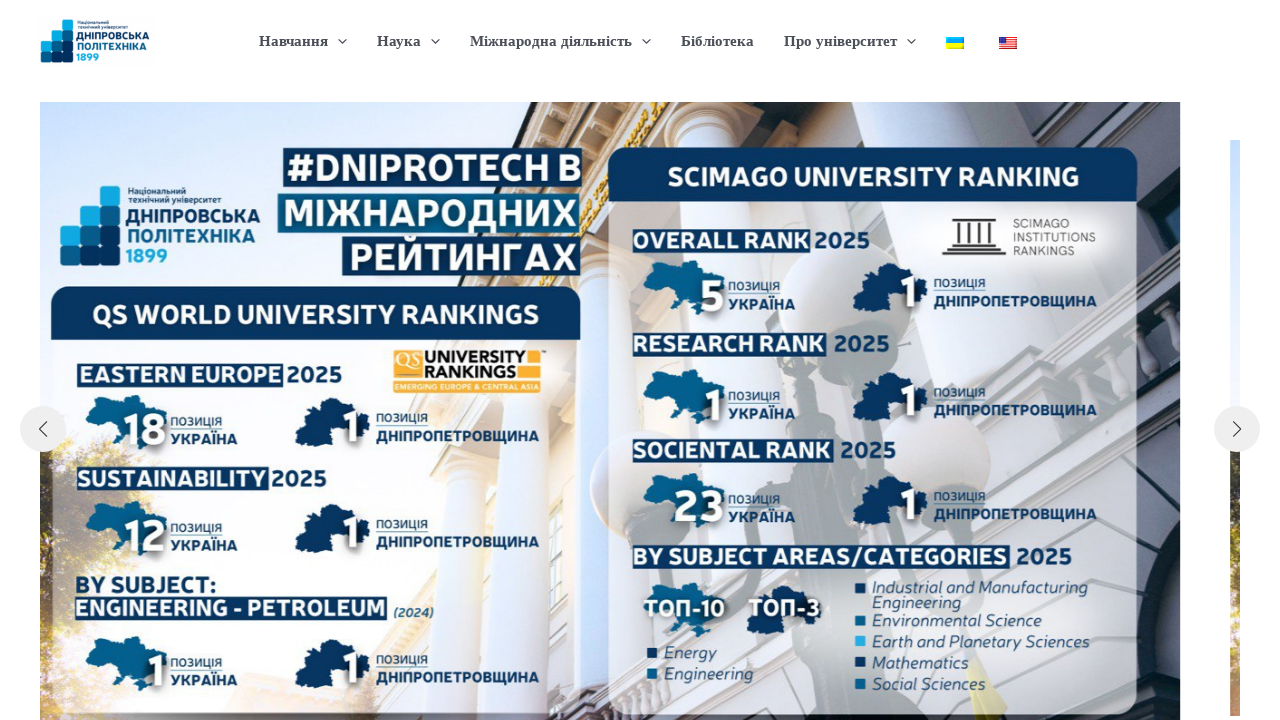

Waited for slider animation to complete (iteration 20)
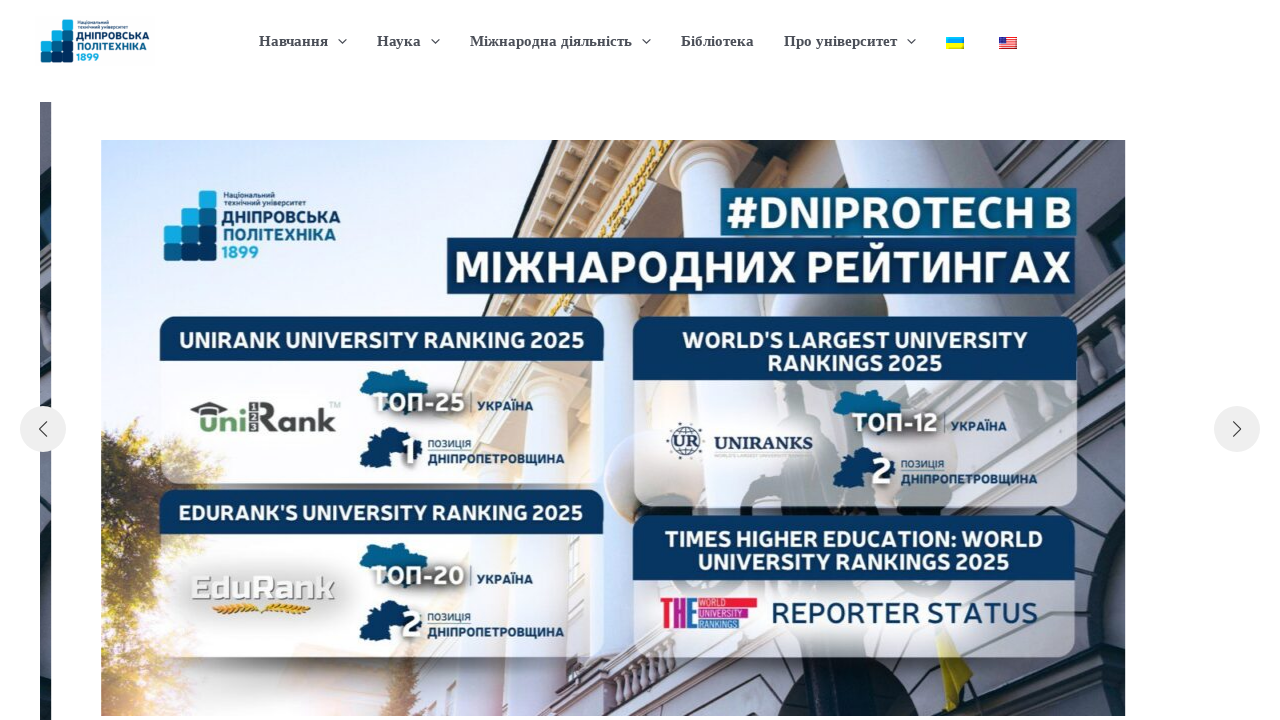

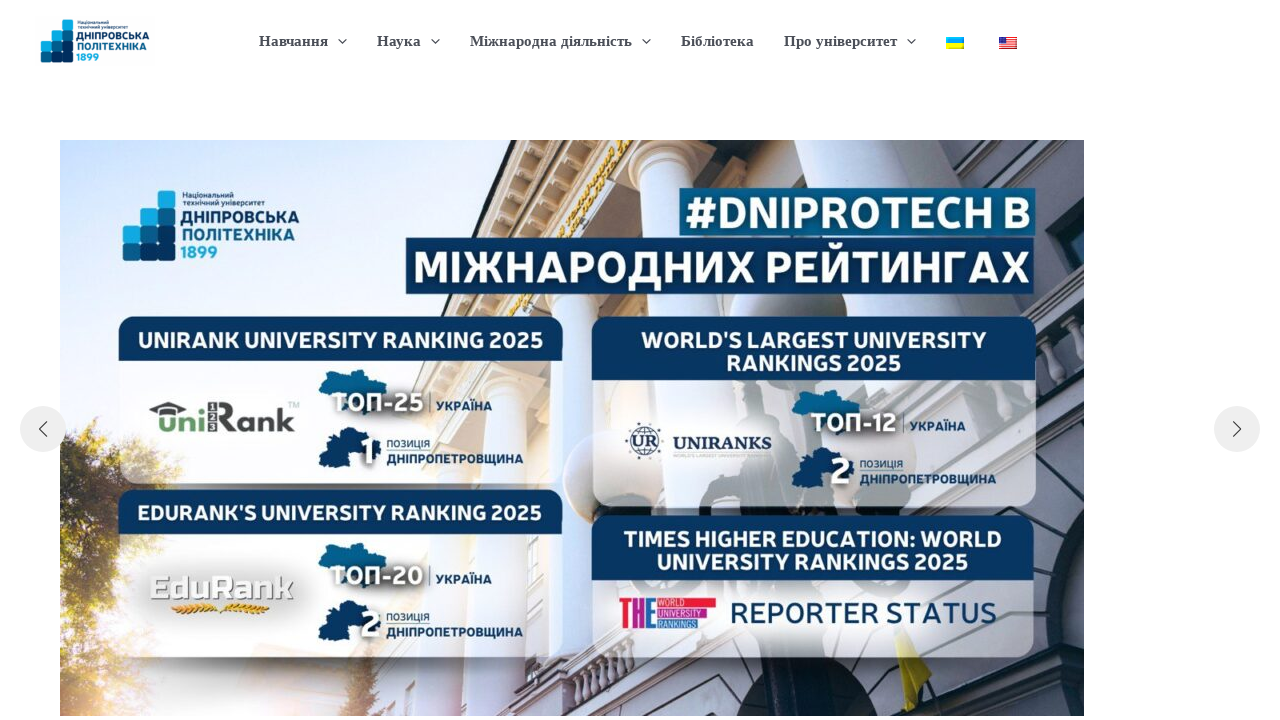